Tests interaction with multiple elements on a contact form page by selecting all checkboxes and verifying all links are present

Starting URL: https://www.mycontactform.com/samples.php

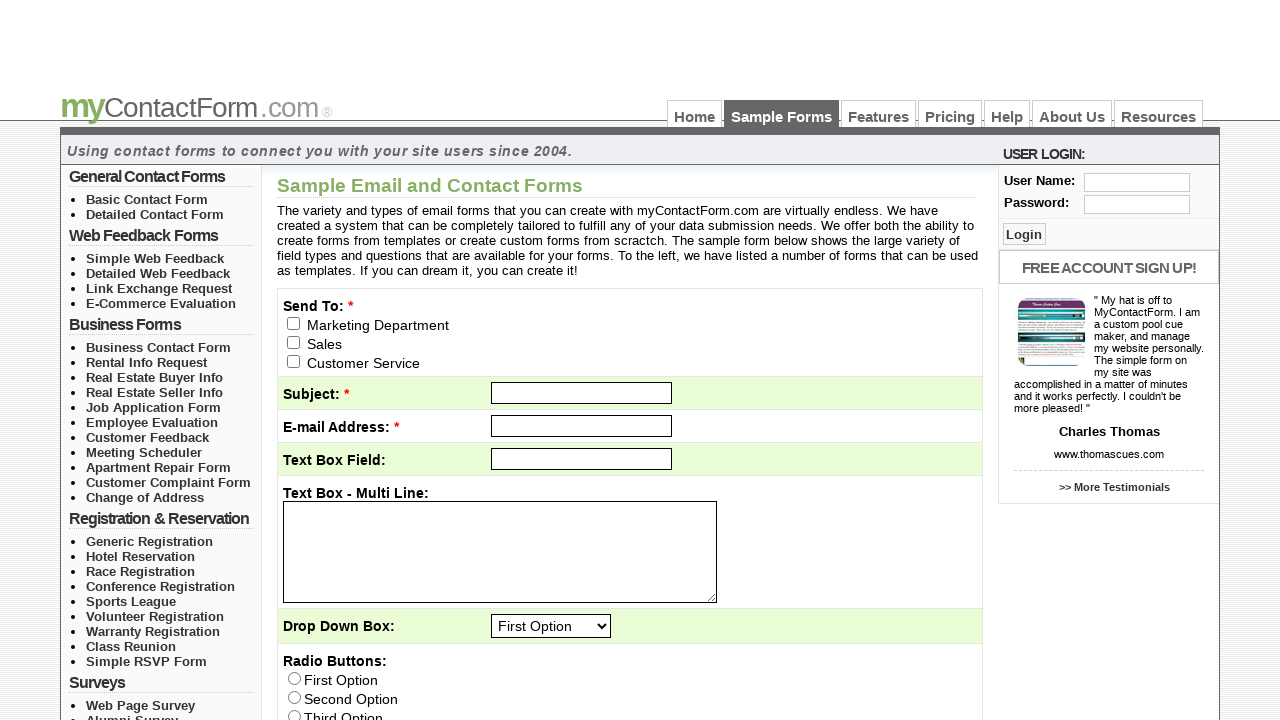

Navigated to contact form page
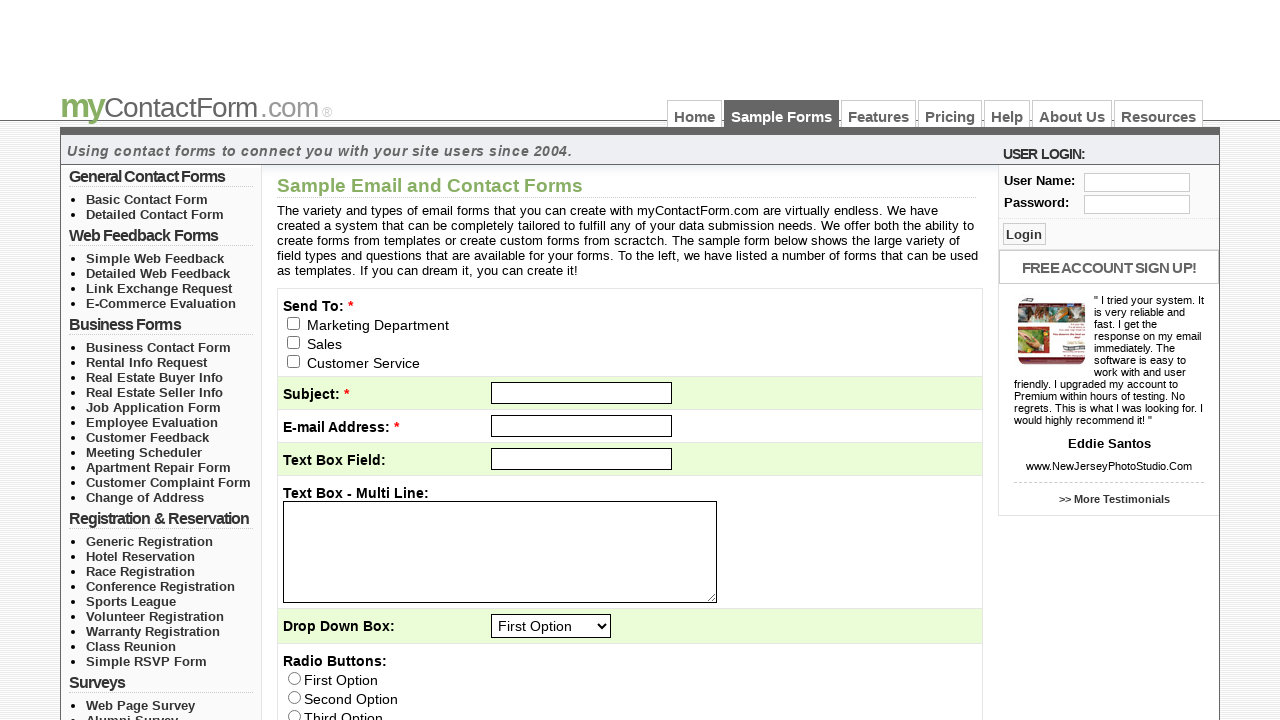

Located all checkboxes on the page
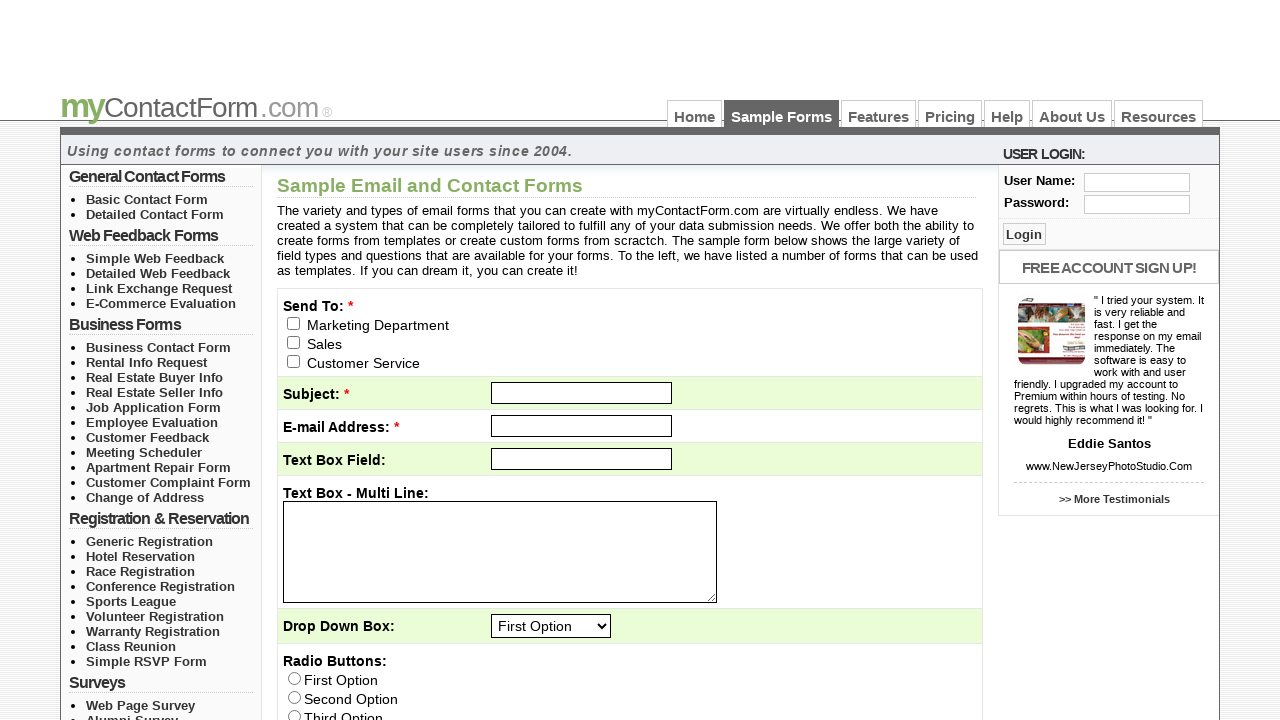

Clicked a checkbox at (294, 323) on input[type='checkbox'] >> nth=0
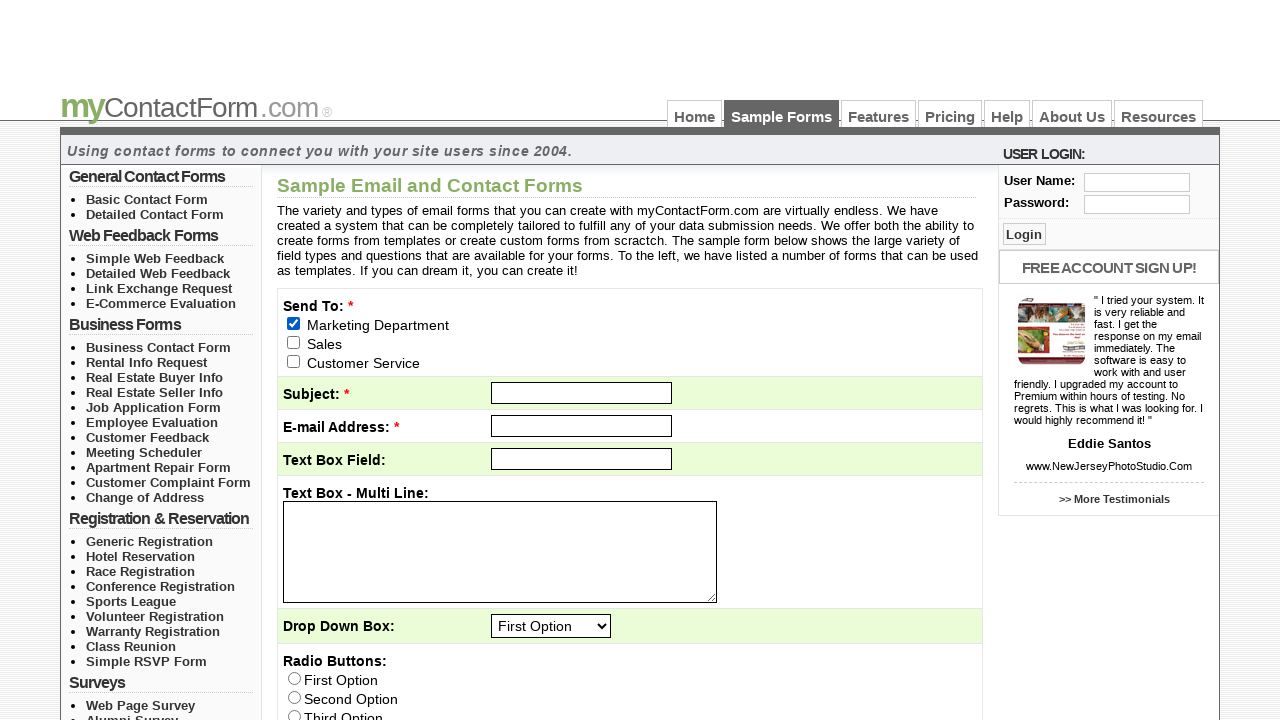

Clicked a checkbox at (294, 342) on input[type='checkbox'] >> nth=1
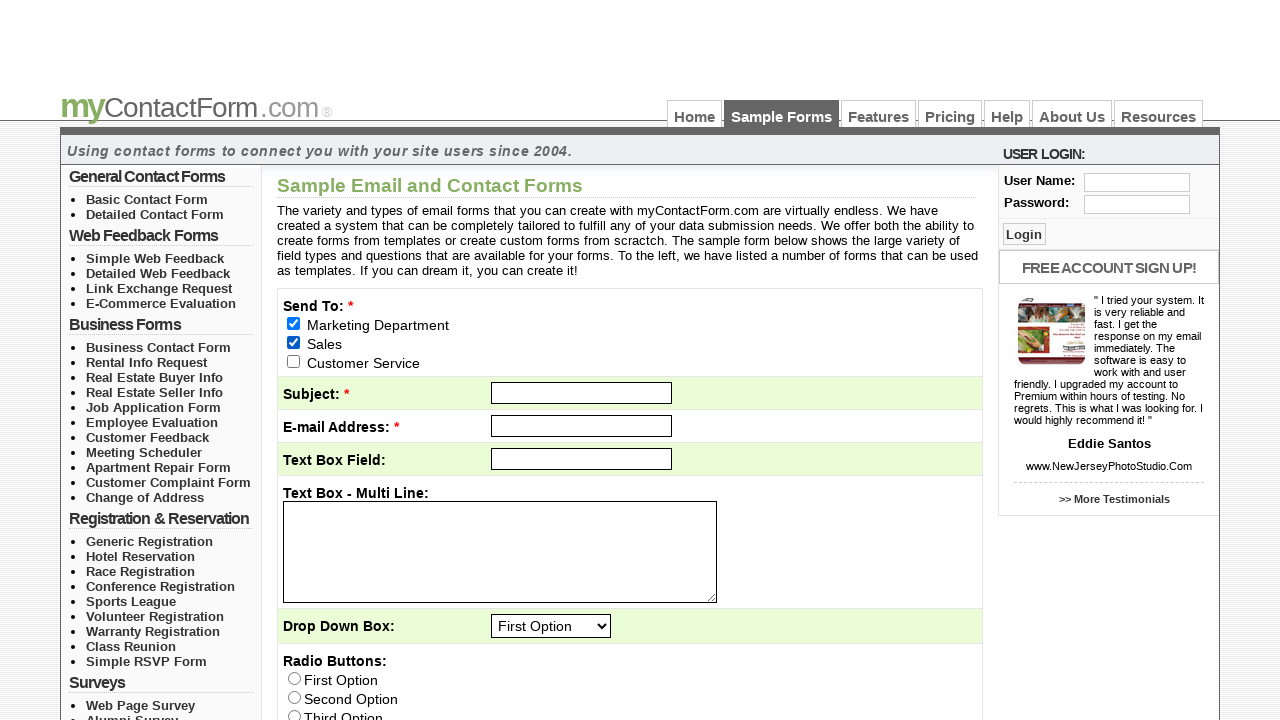

Clicked a checkbox at (294, 361) on input[type='checkbox'] >> nth=2
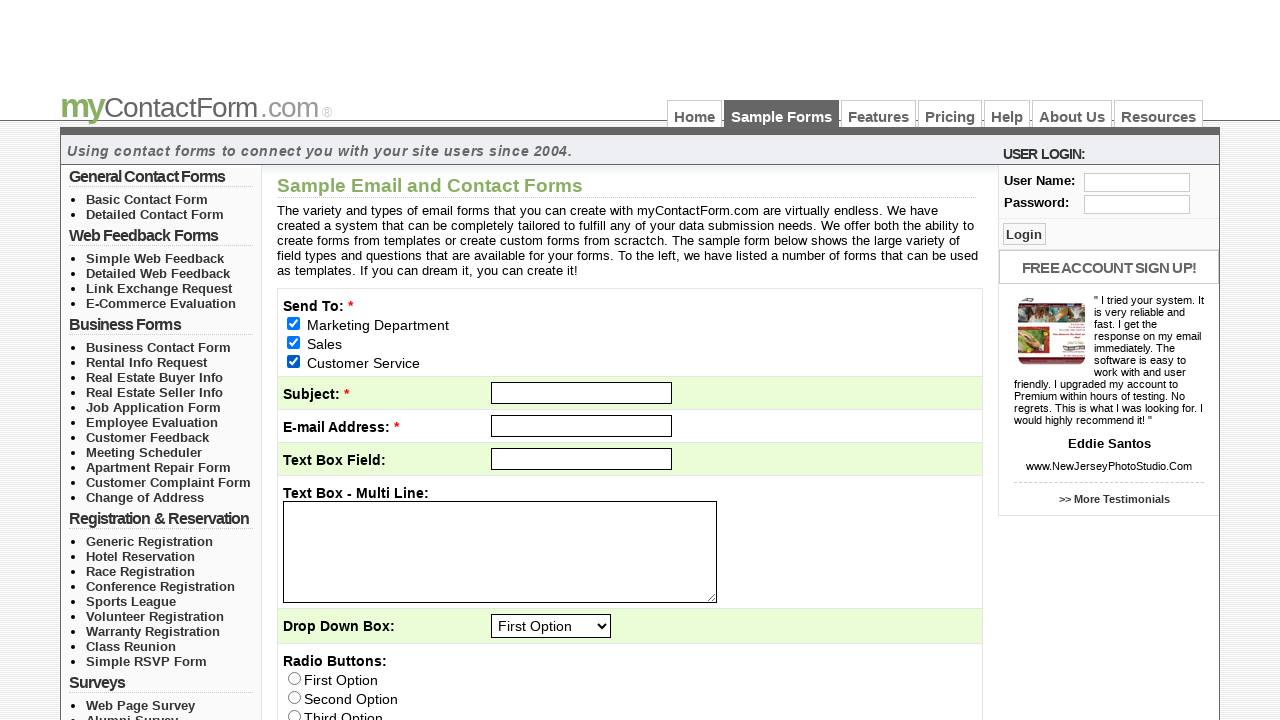

Clicked a checkbox at (502, 360) on input[type='checkbox'] >> nth=3
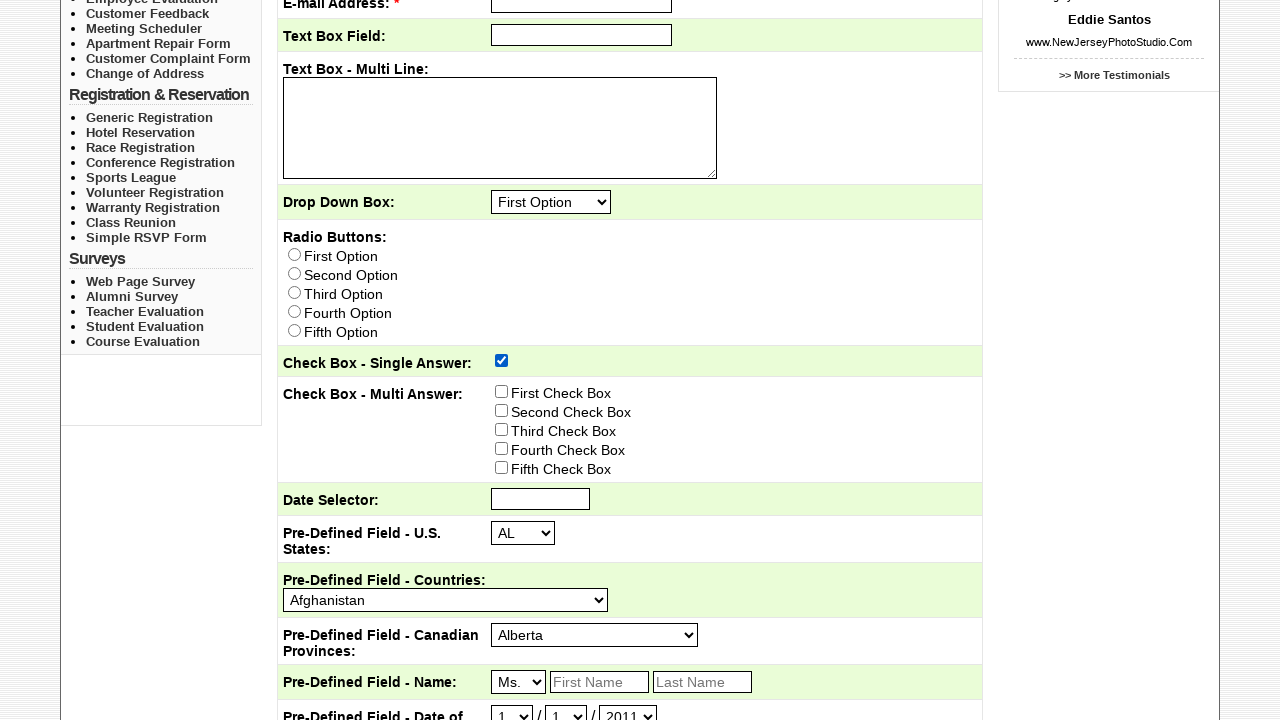

Clicked a checkbox at (502, 391) on input[type='checkbox'] >> nth=4
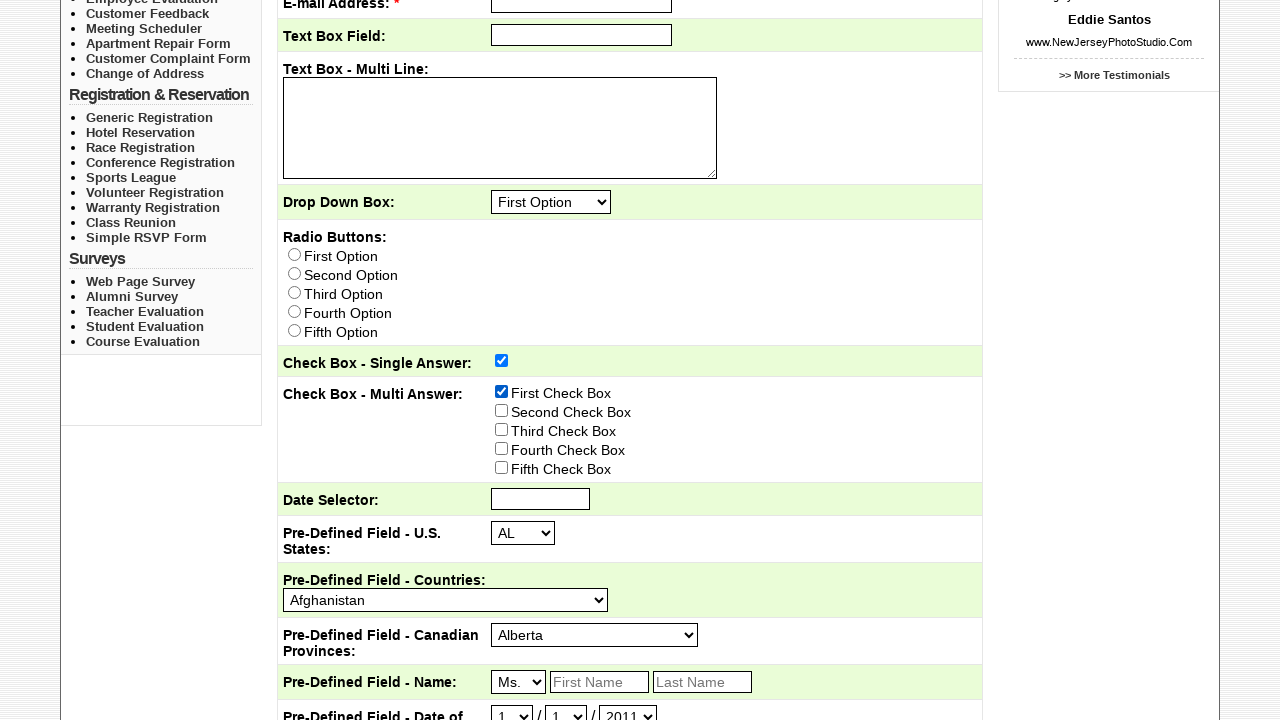

Clicked a checkbox at (502, 410) on input[type='checkbox'] >> nth=5
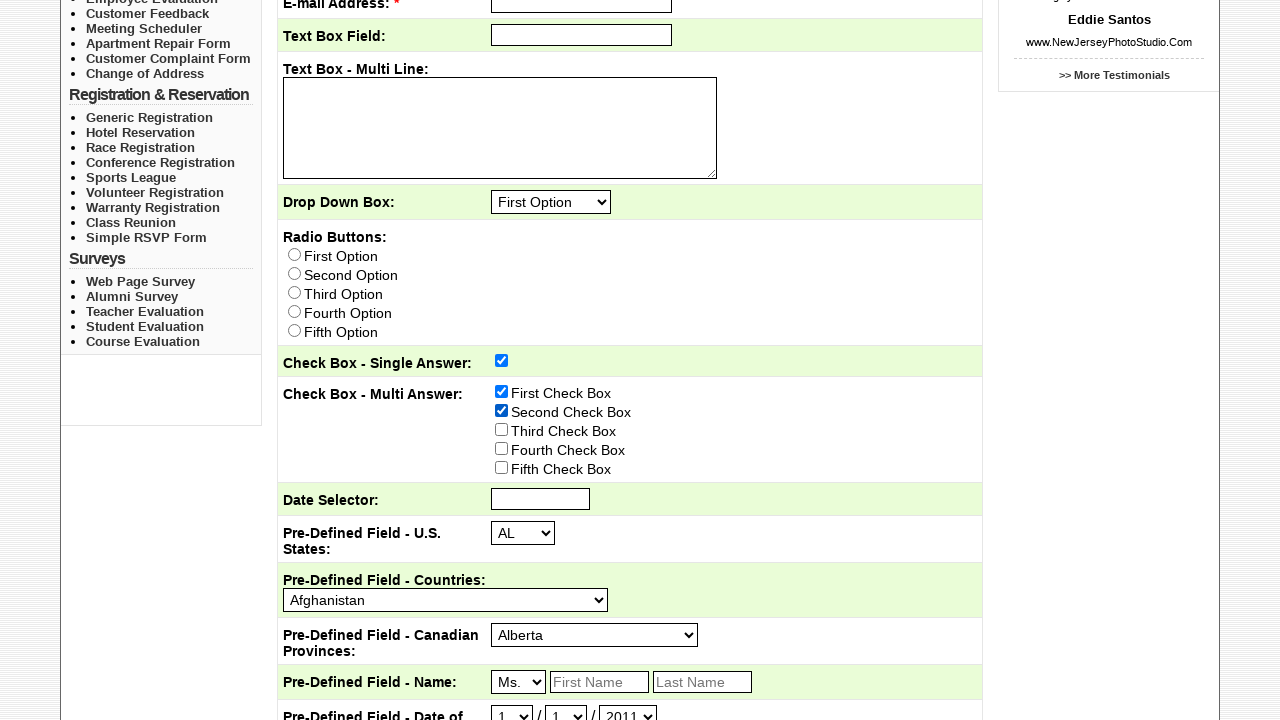

Clicked a checkbox at (502, 429) on input[type='checkbox'] >> nth=6
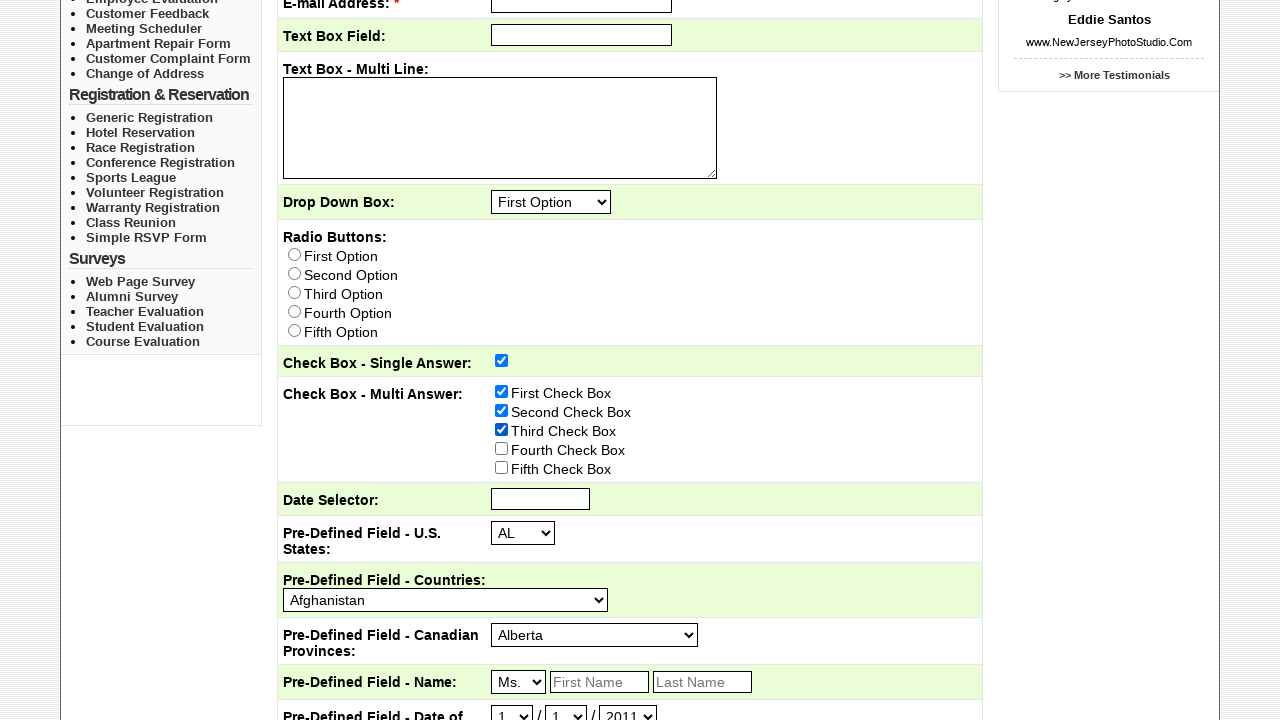

Clicked a checkbox at (502, 448) on input[type='checkbox'] >> nth=7
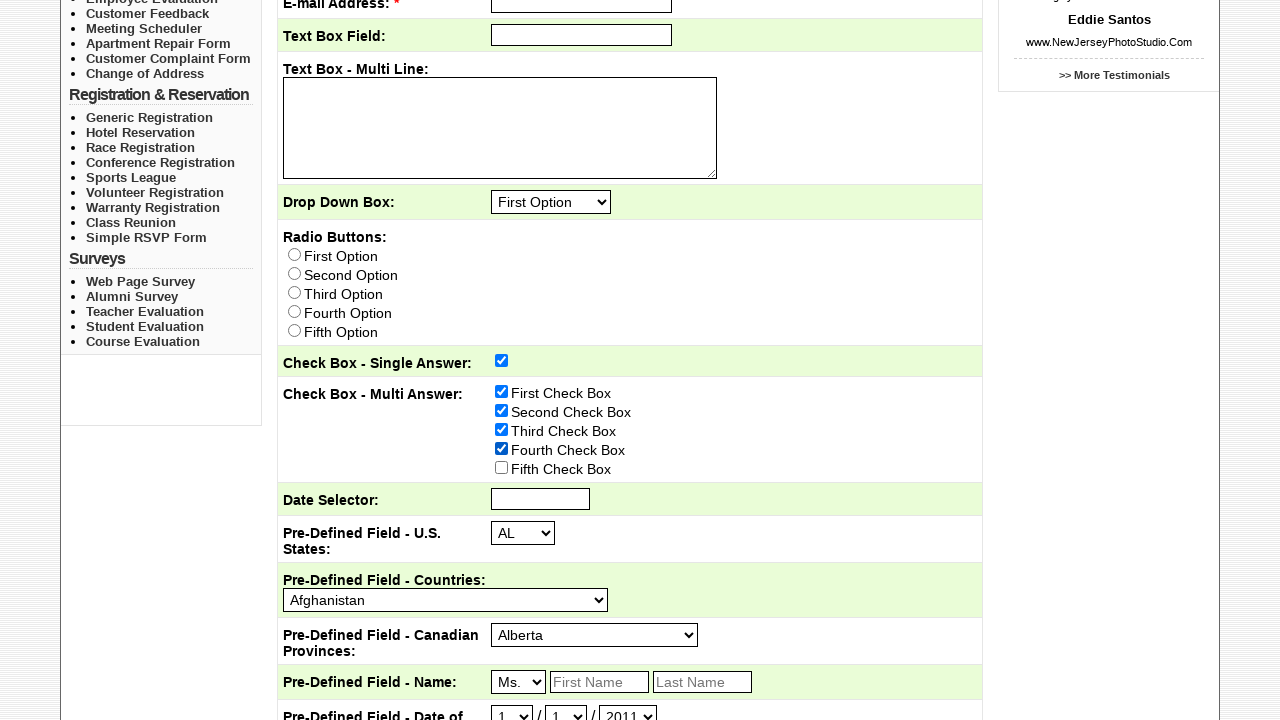

Clicked a checkbox at (502, 467) on input[type='checkbox'] >> nth=8
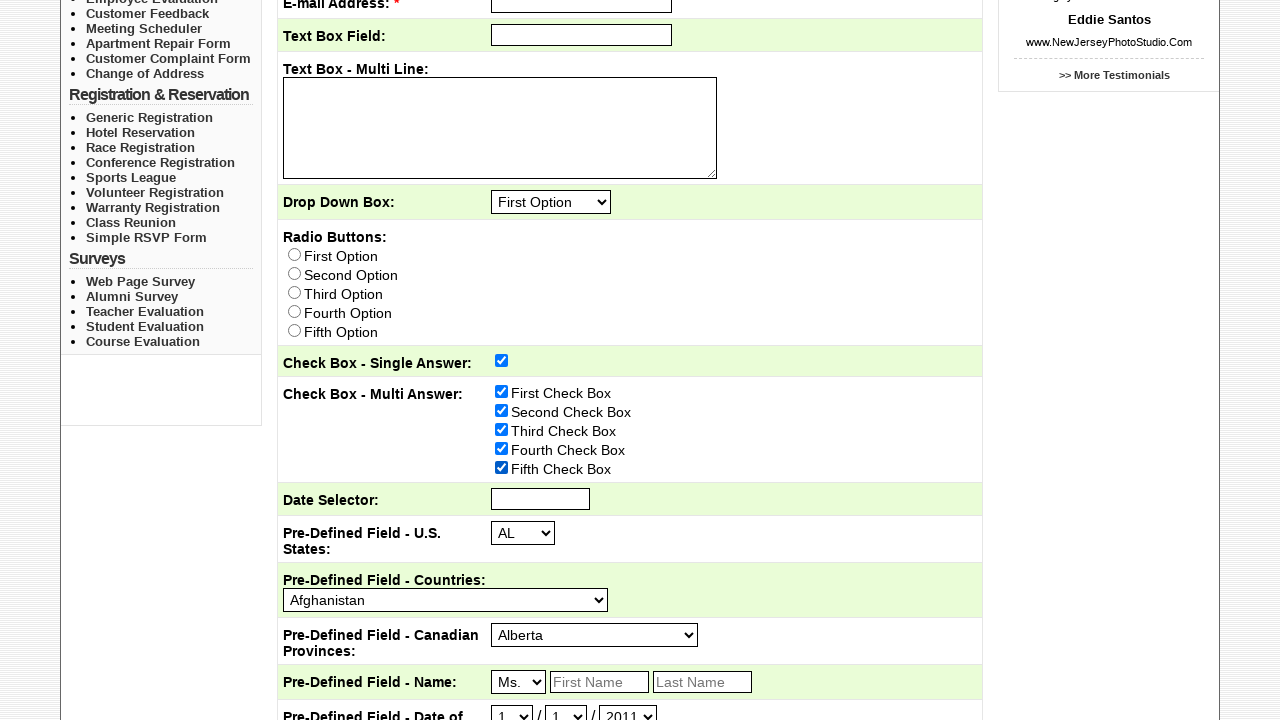

Located all links on the page
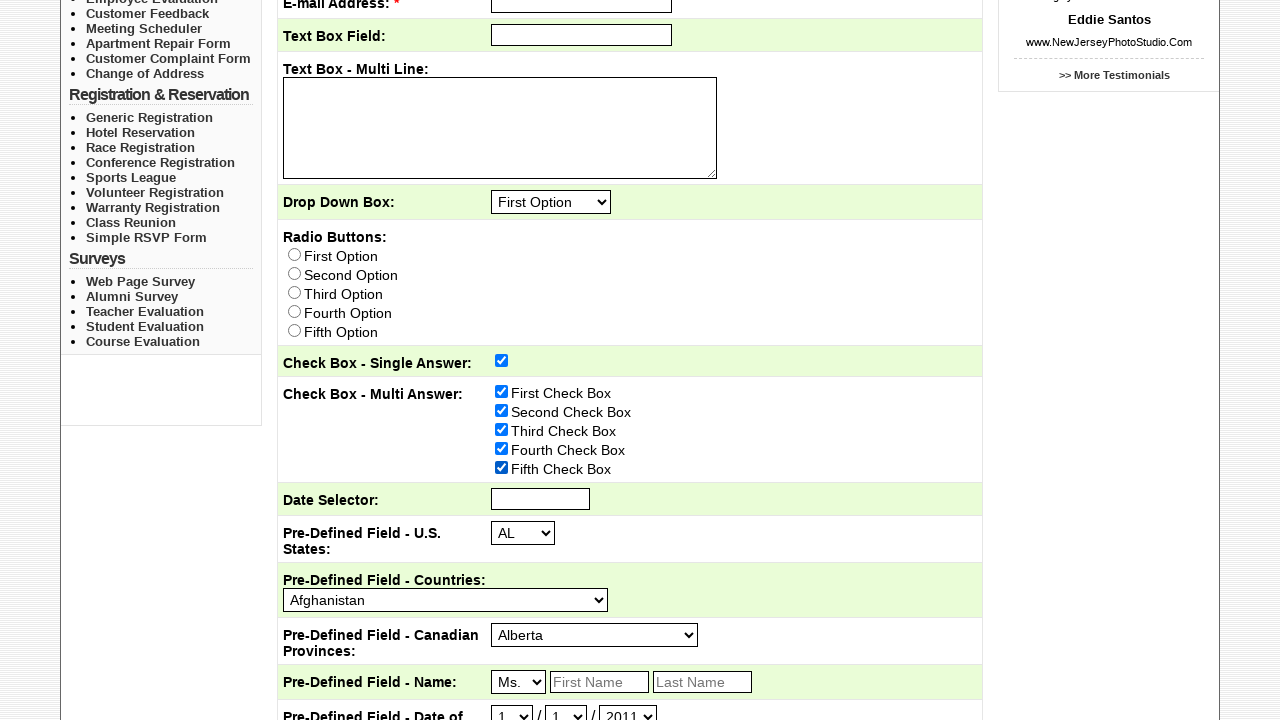

Verified link text content is accessible
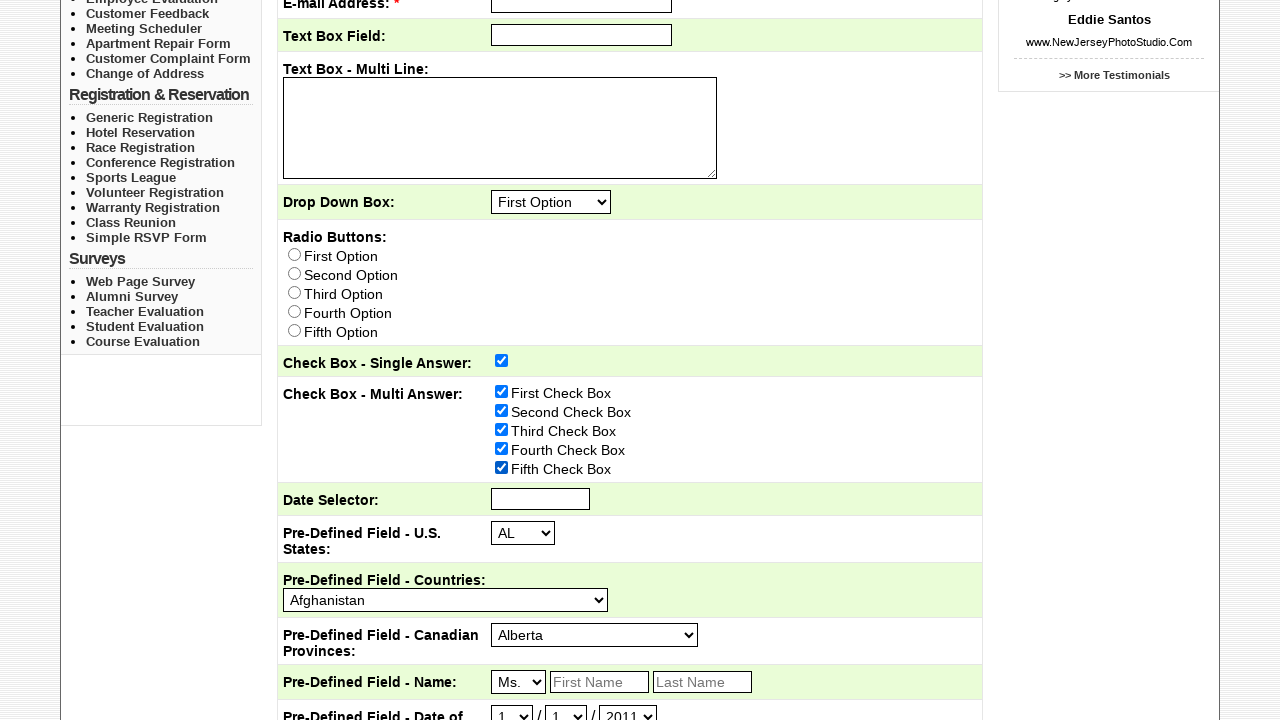

Verified link text content is accessible
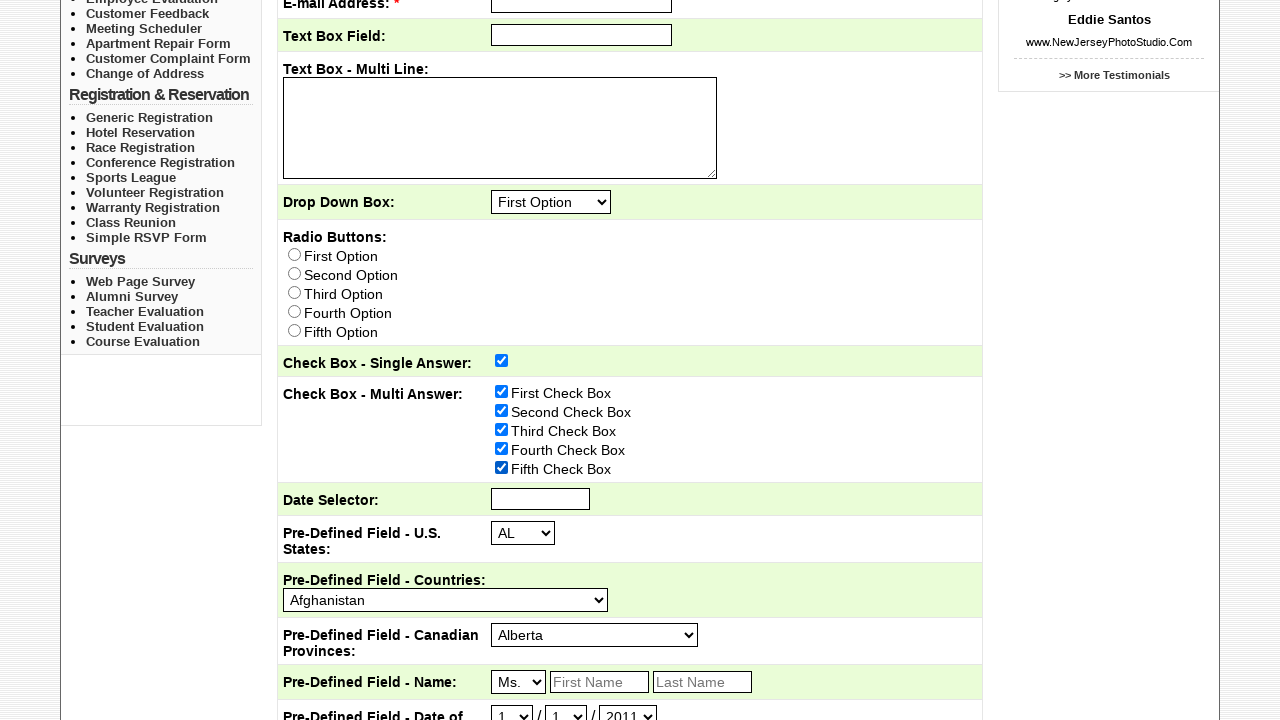

Verified link text content is accessible
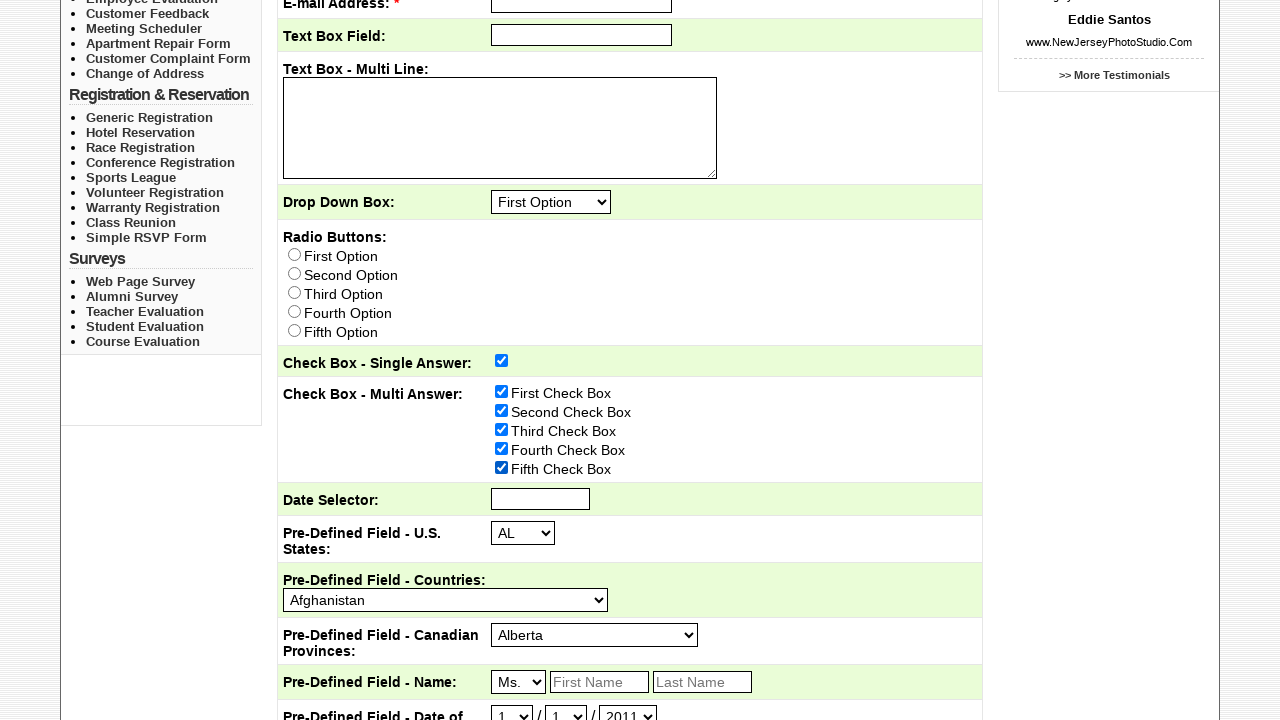

Verified link text content is accessible
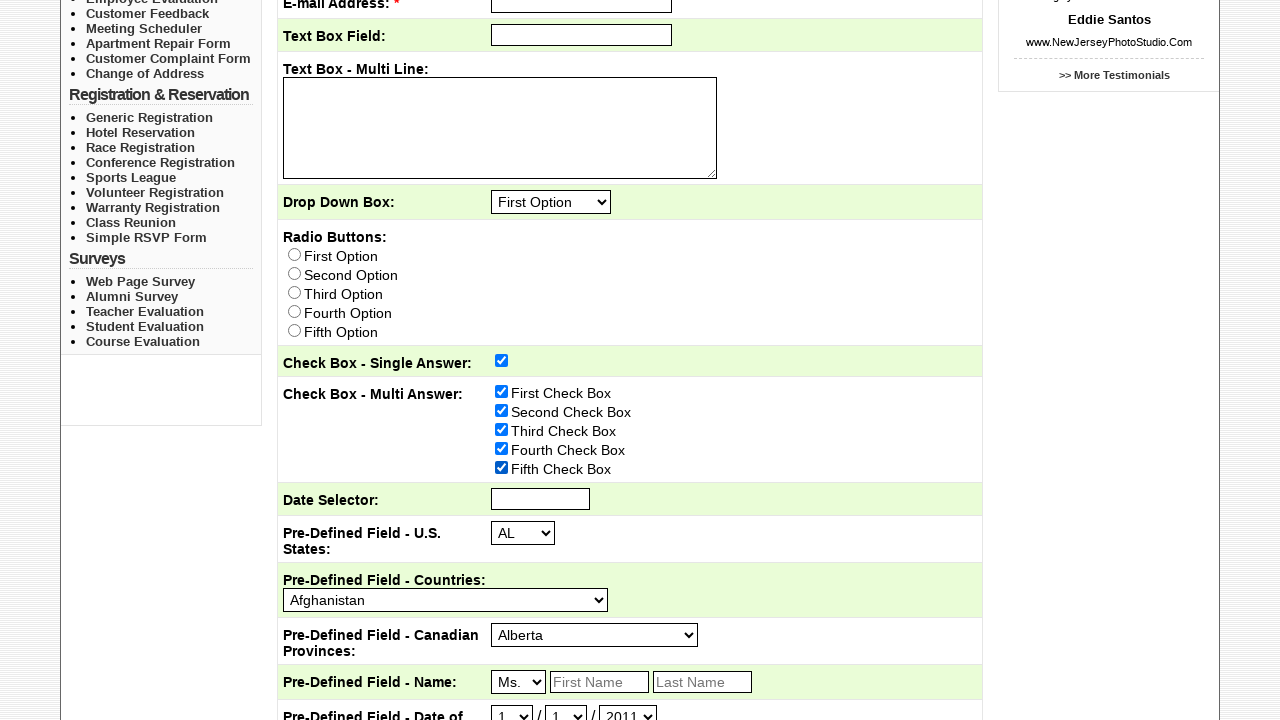

Verified link text content is accessible
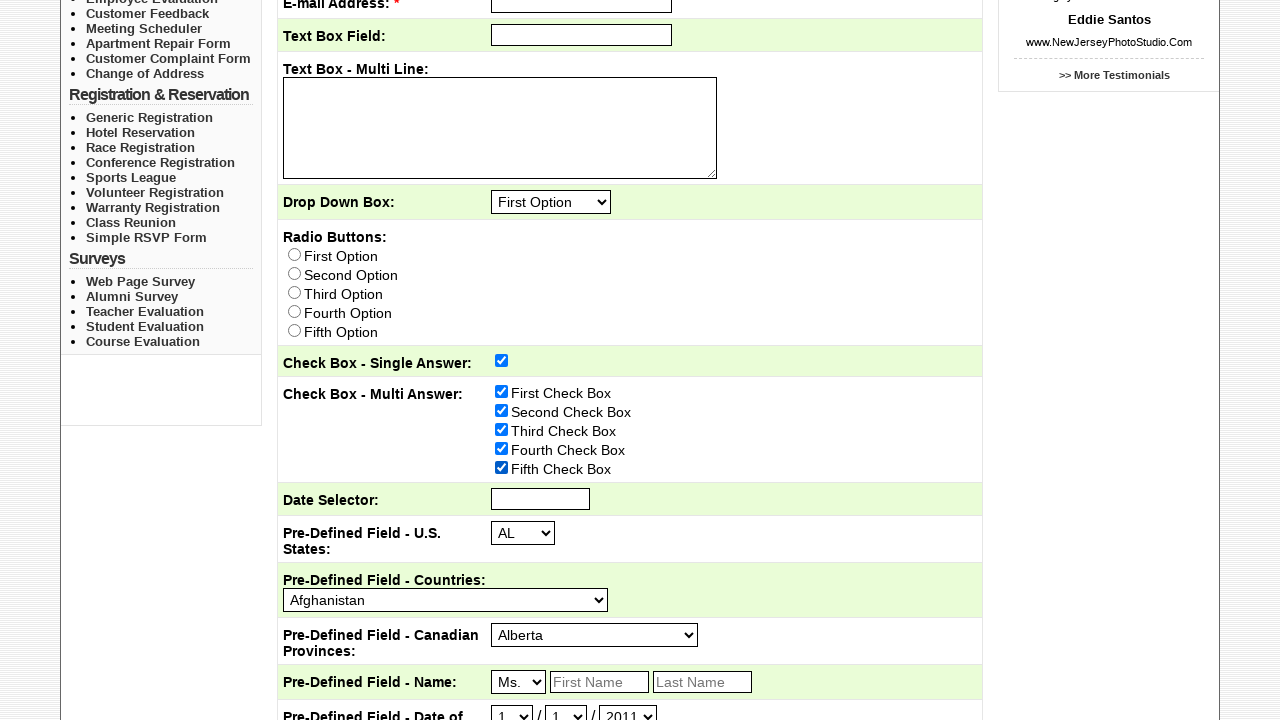

Verified link text content is accessible
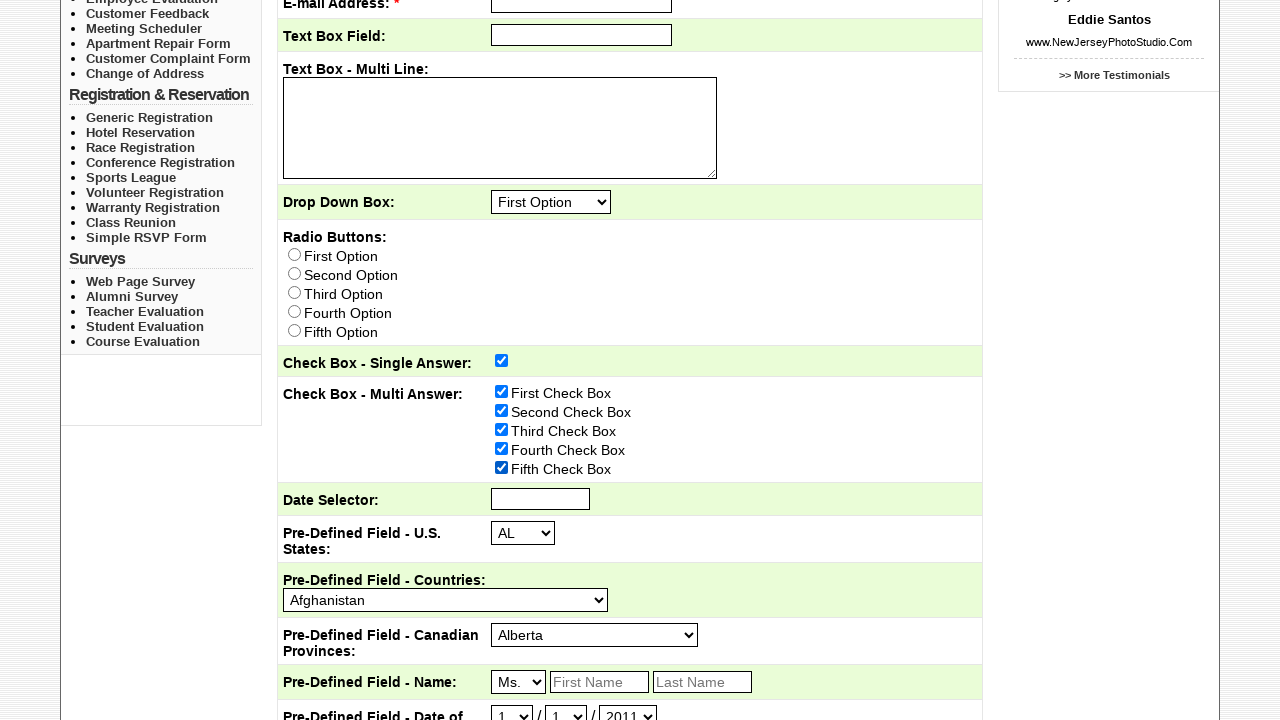

Verified link text content is accessible
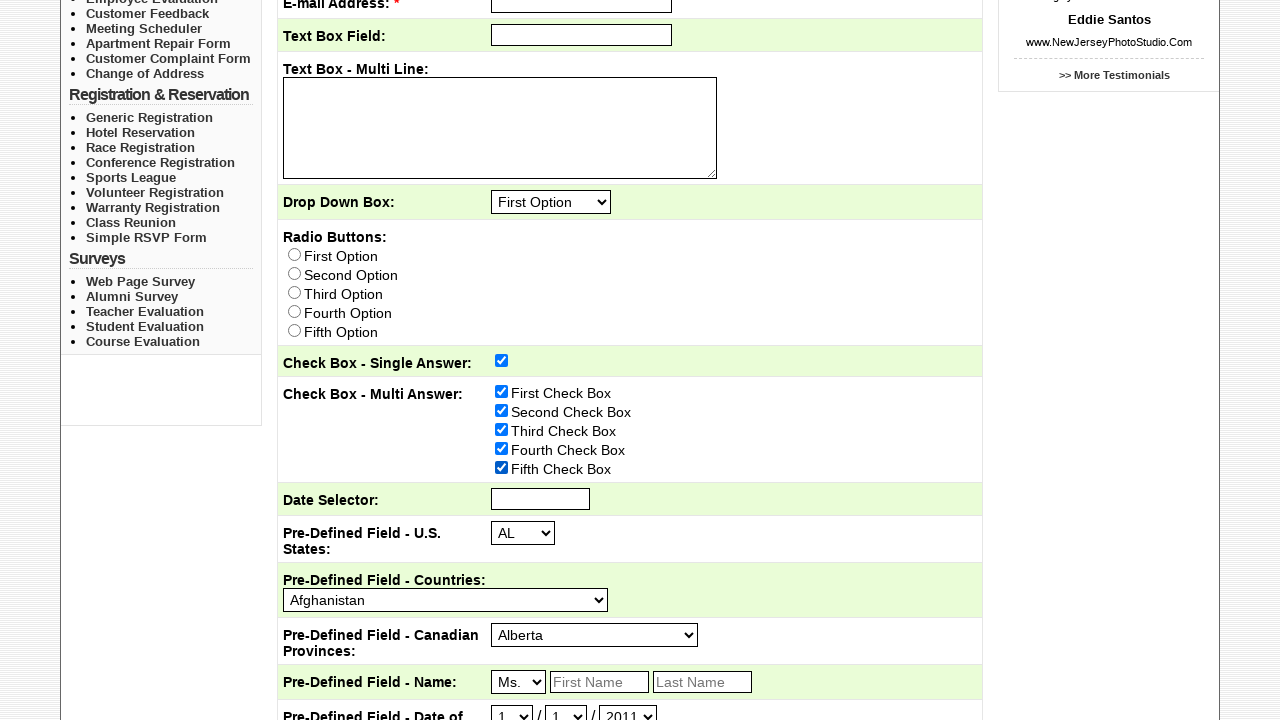

Verified link text content is accessible
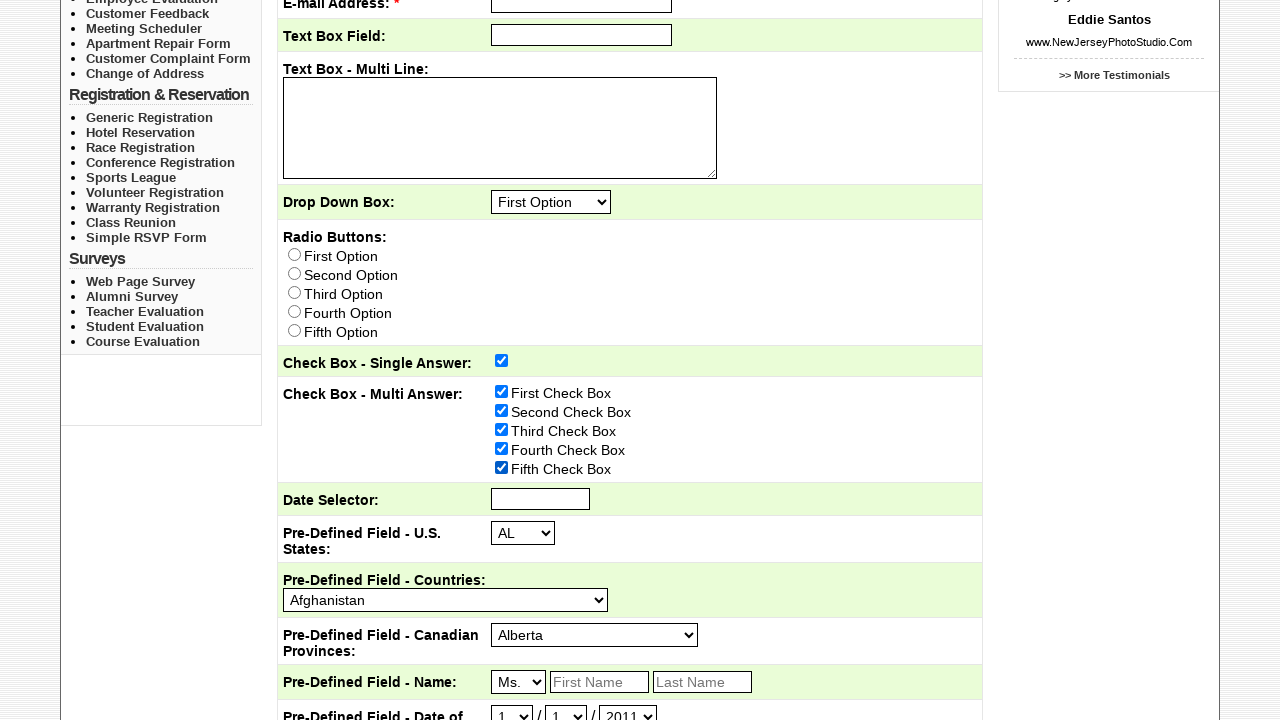

Verified link text content is accessible
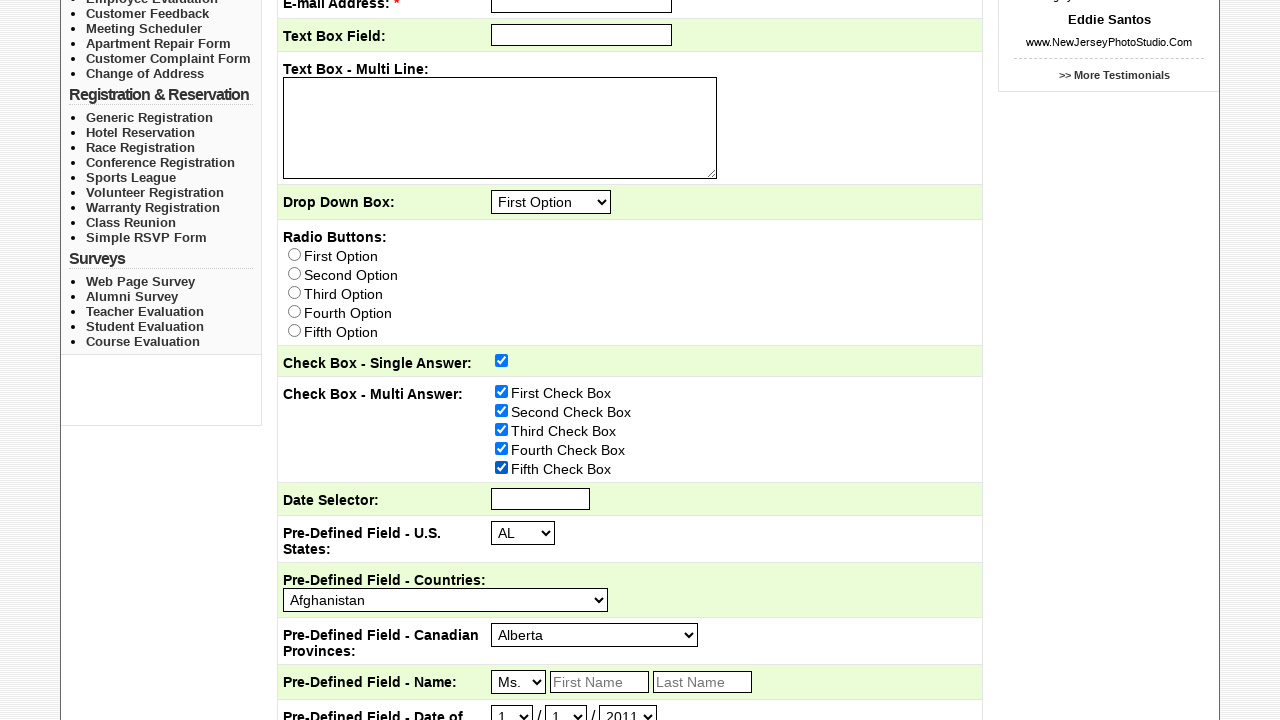

Verified link text content is accessible
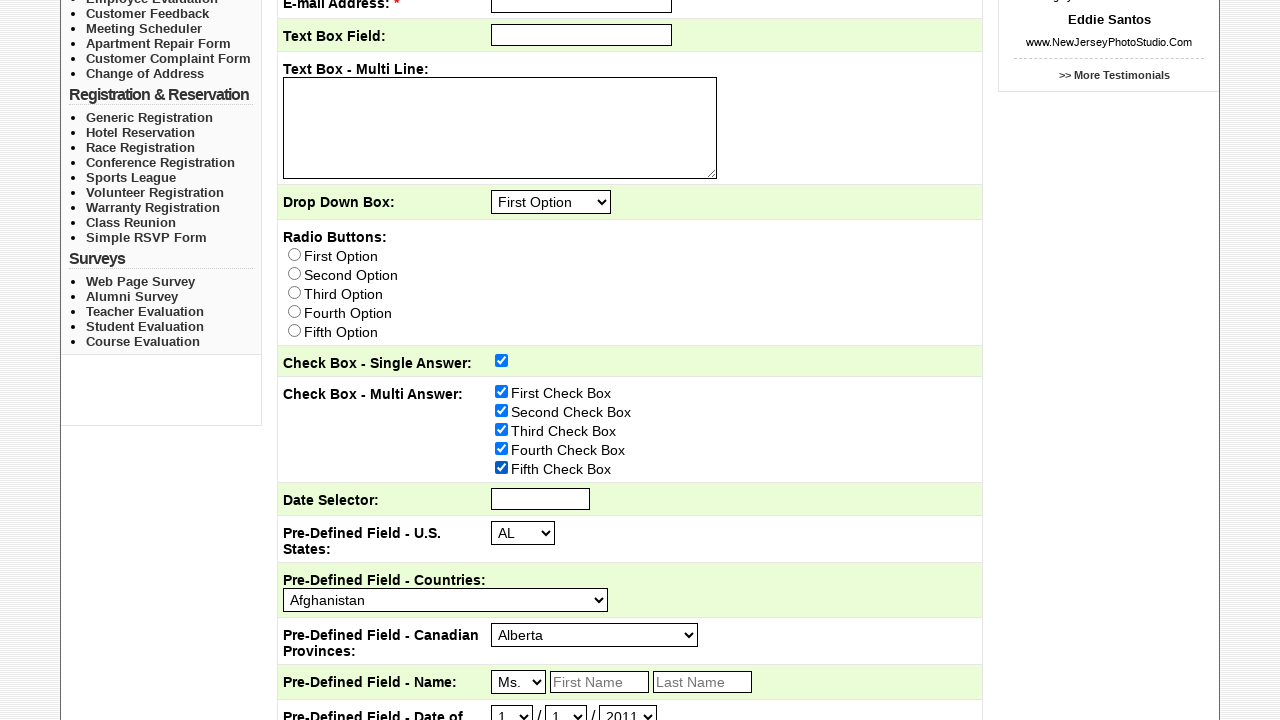

Verified link text content is accessible
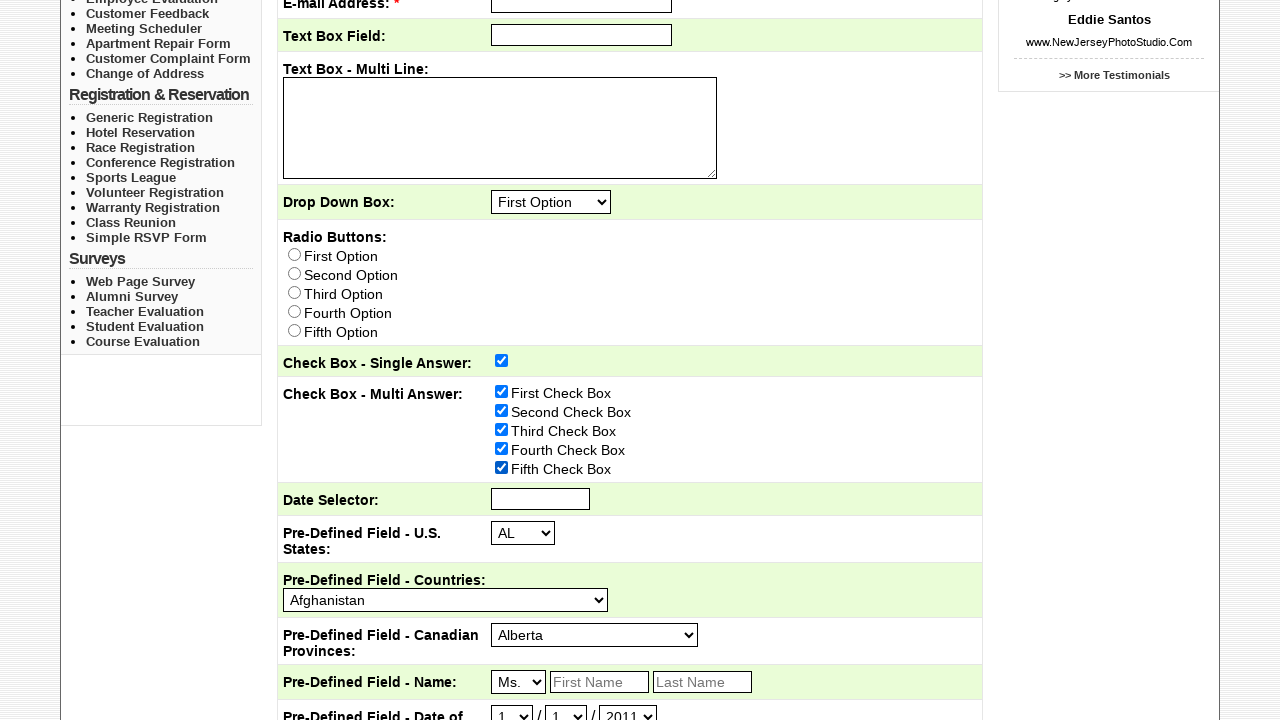

Verified link text content is accessible
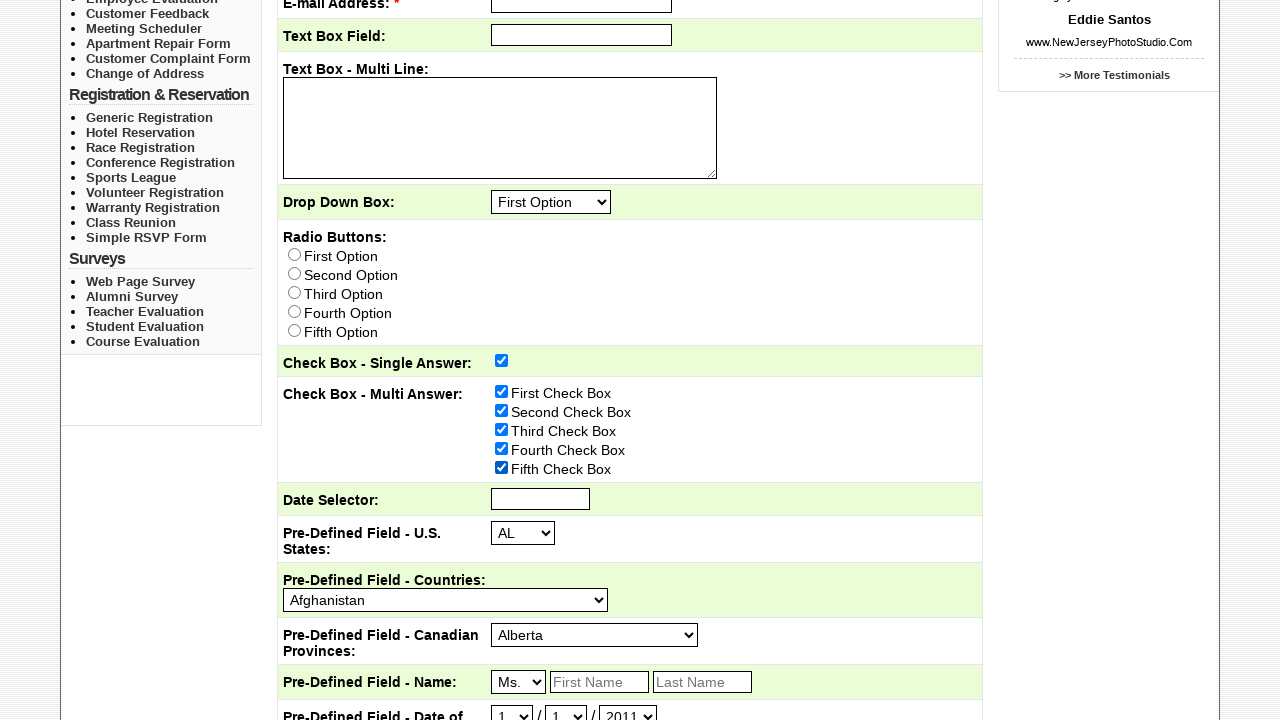

Verified link text content is accessible
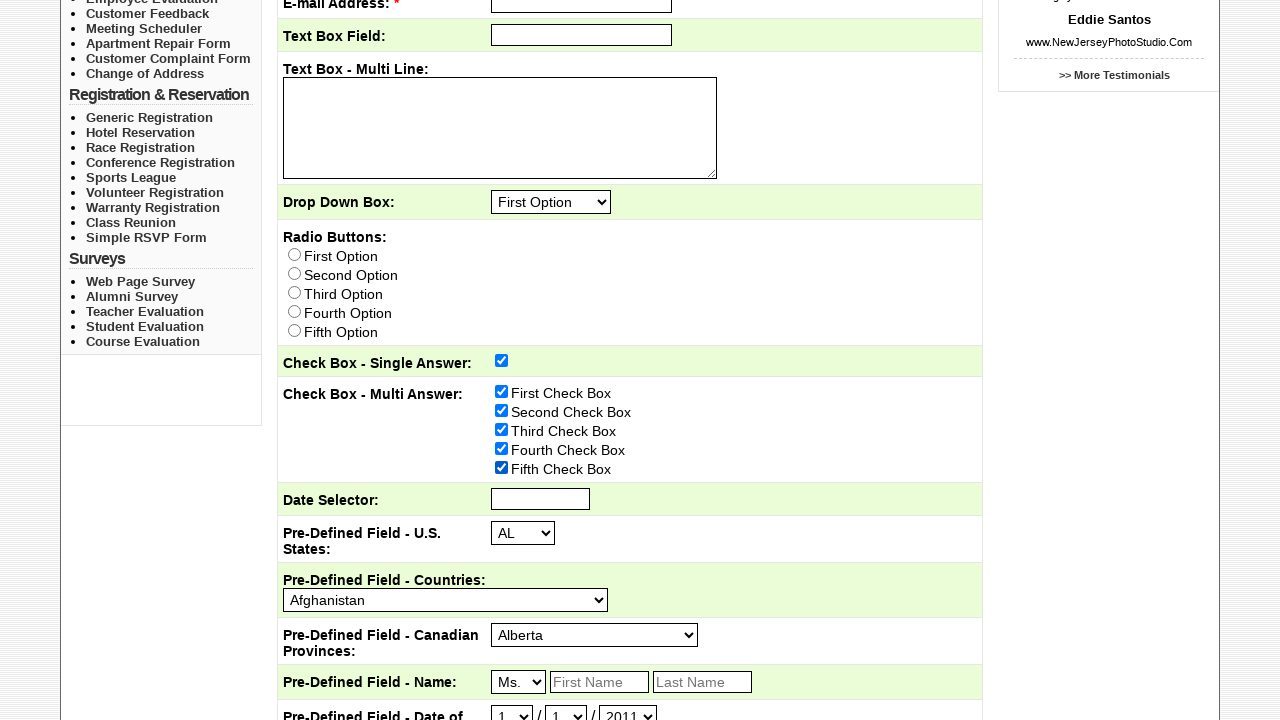

Verified link text content is accessible
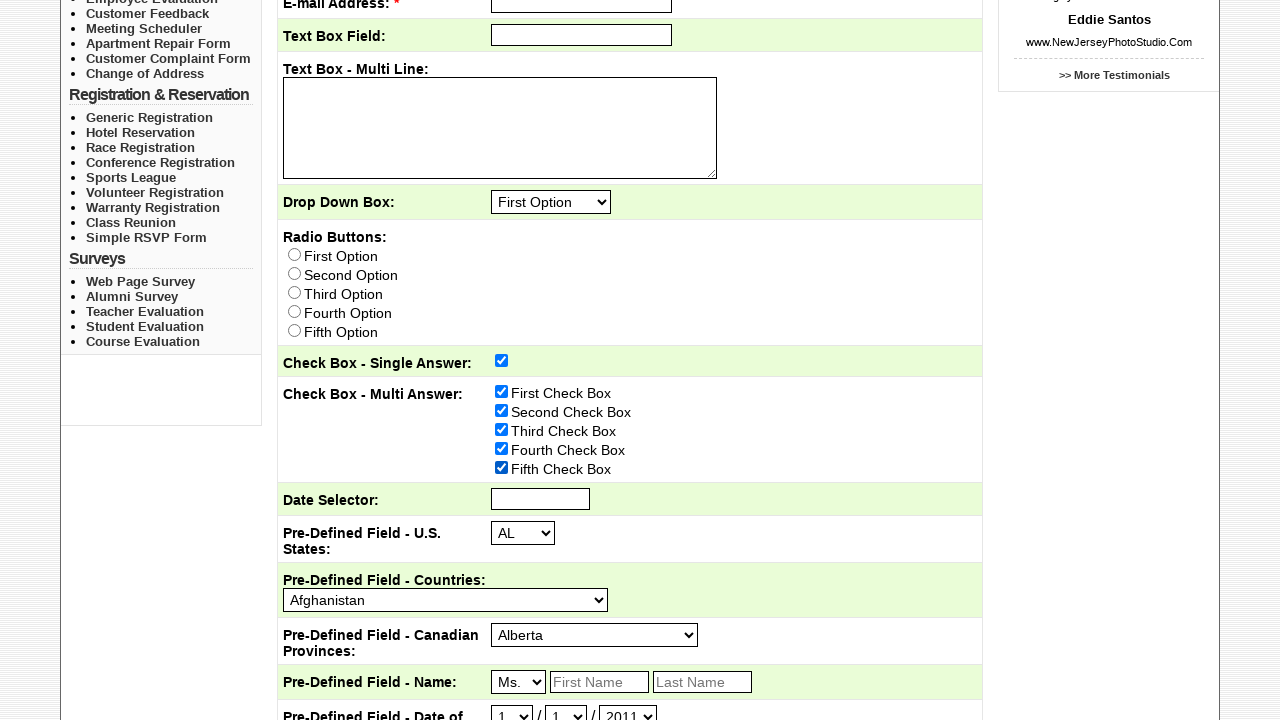

Verified link text content is accessible
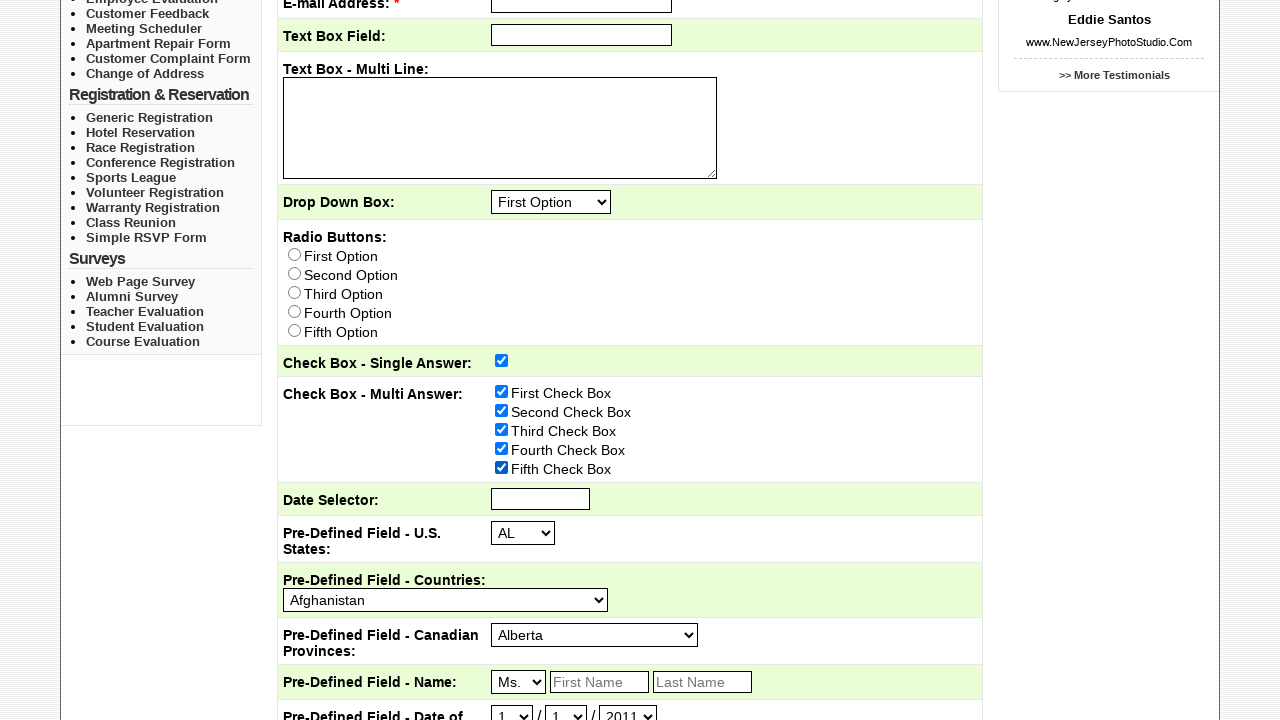

Verified link text content is accessible
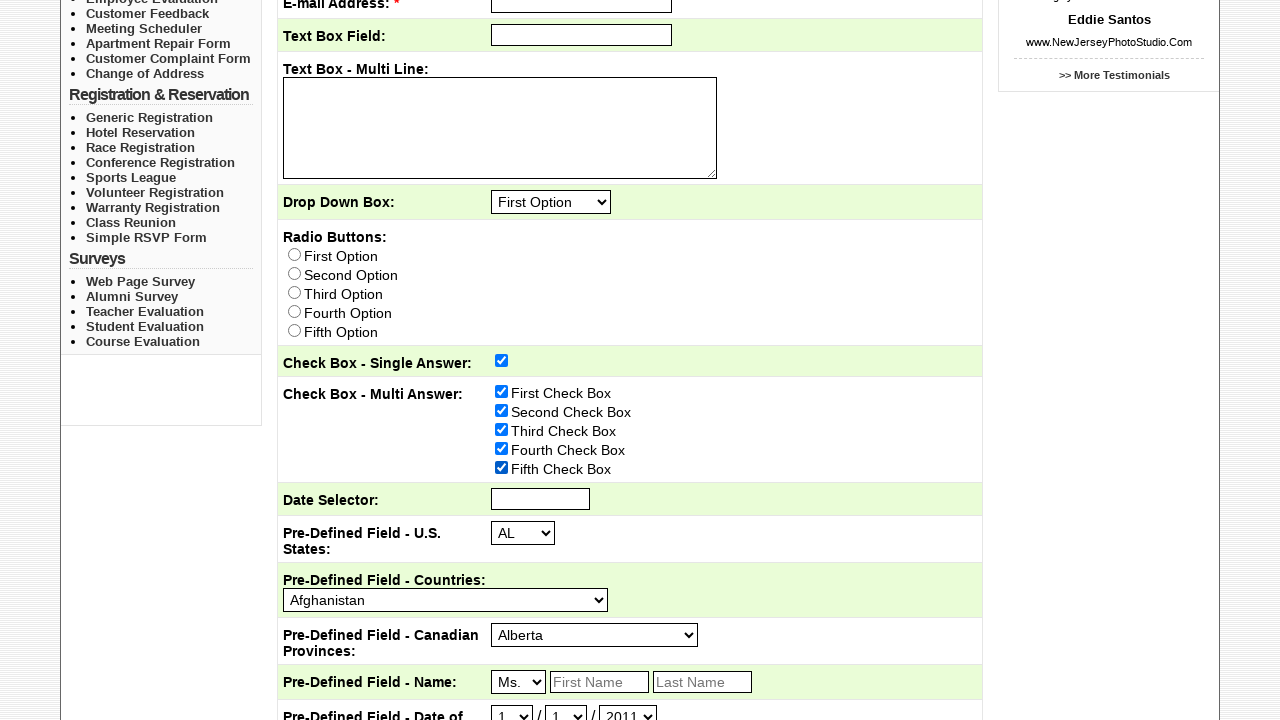

Verified link text content is accessible
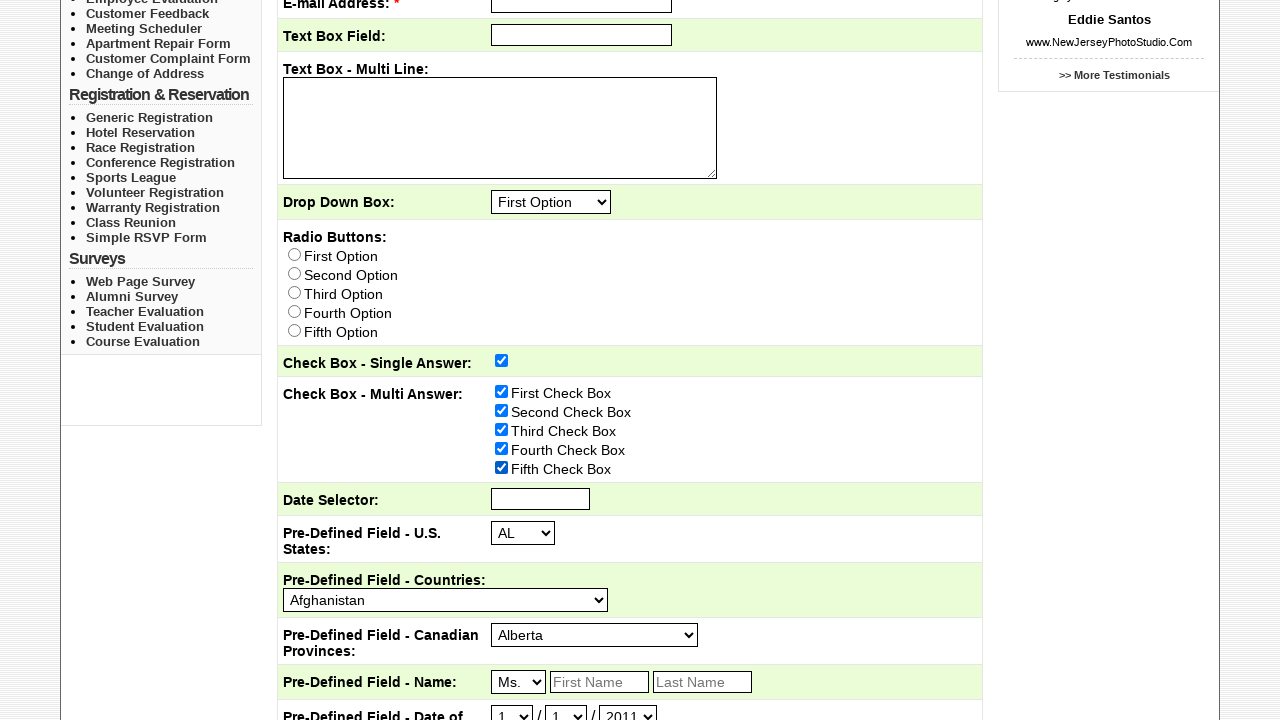

Verified link text content is accessible
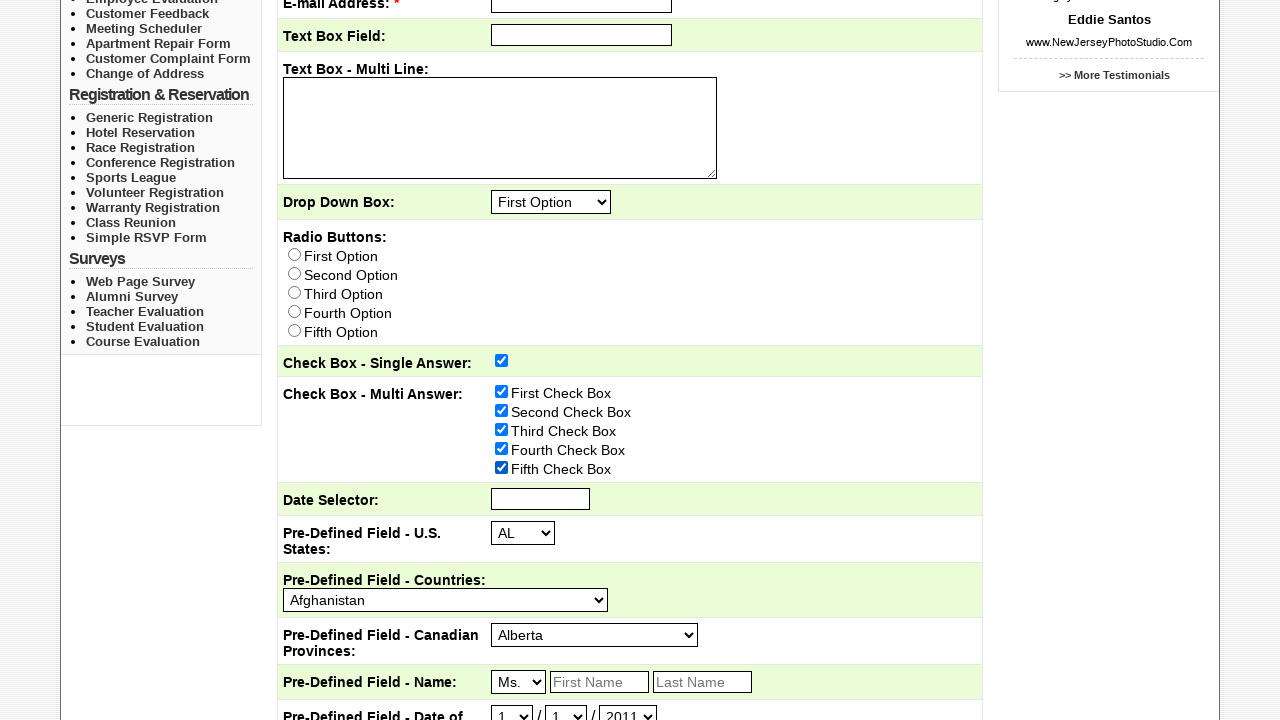

Verified link text content is accessible
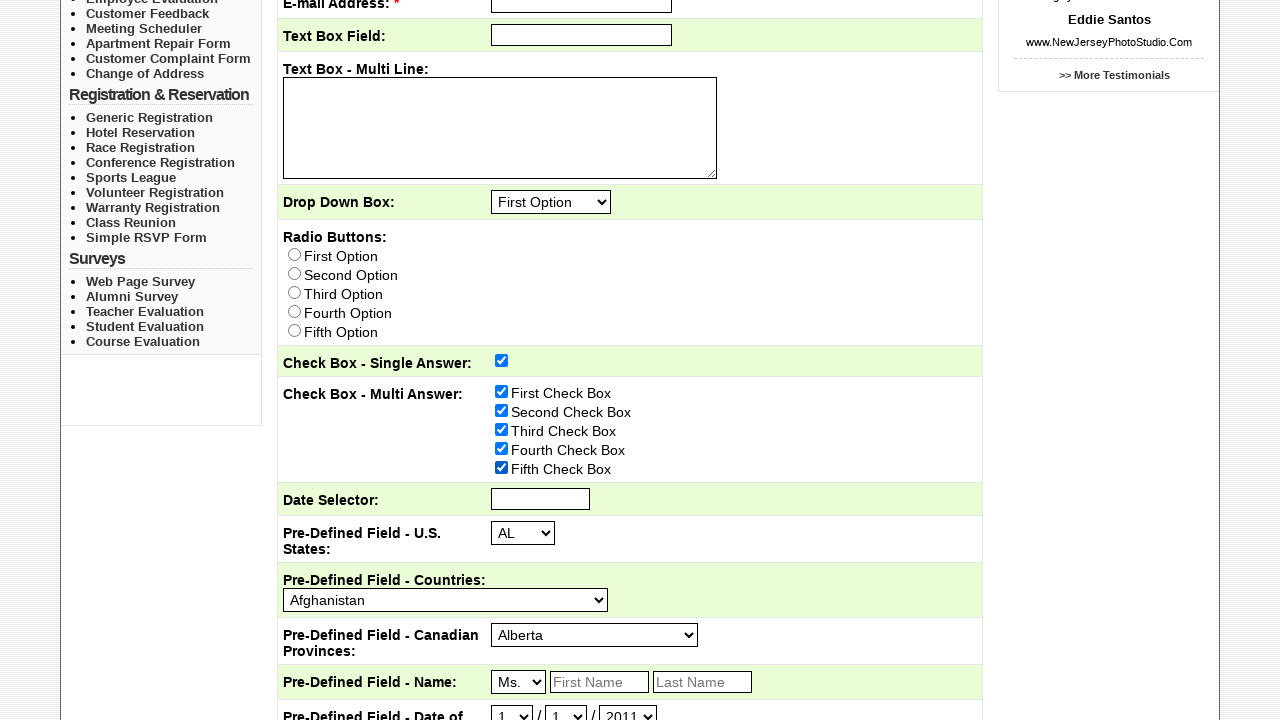

Verified link text content is accessible
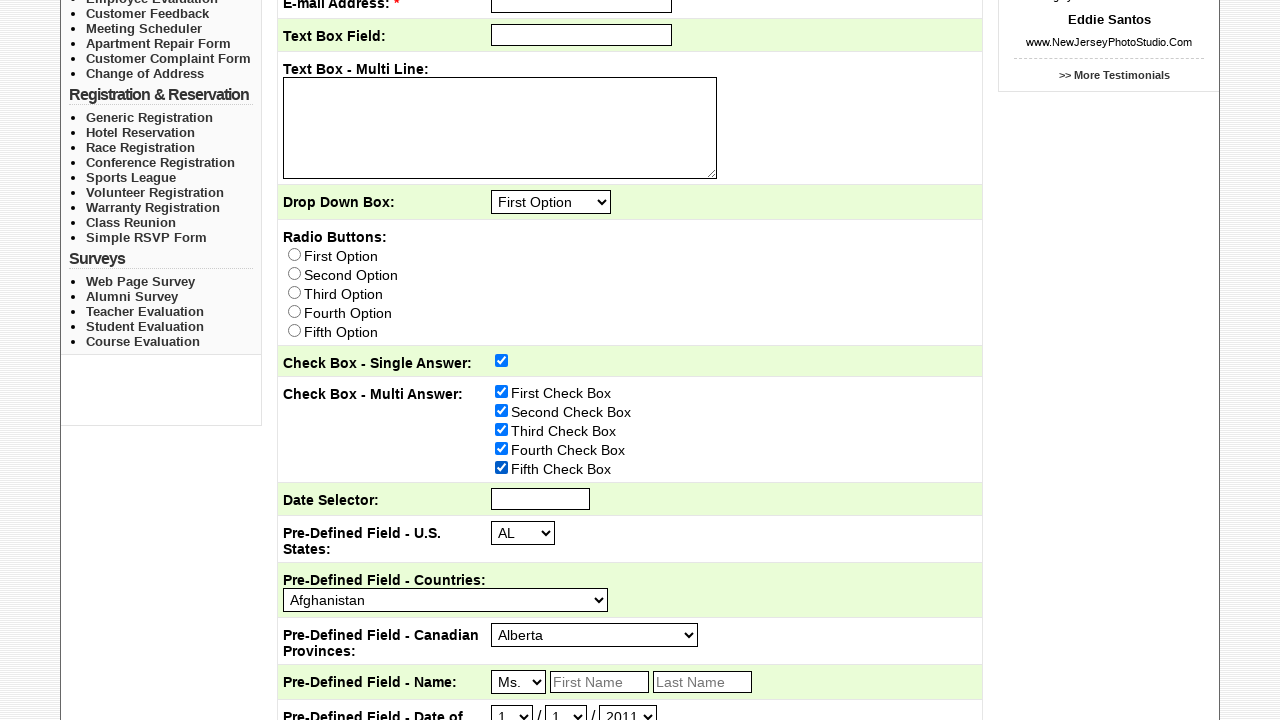

Verified link text content is accessible
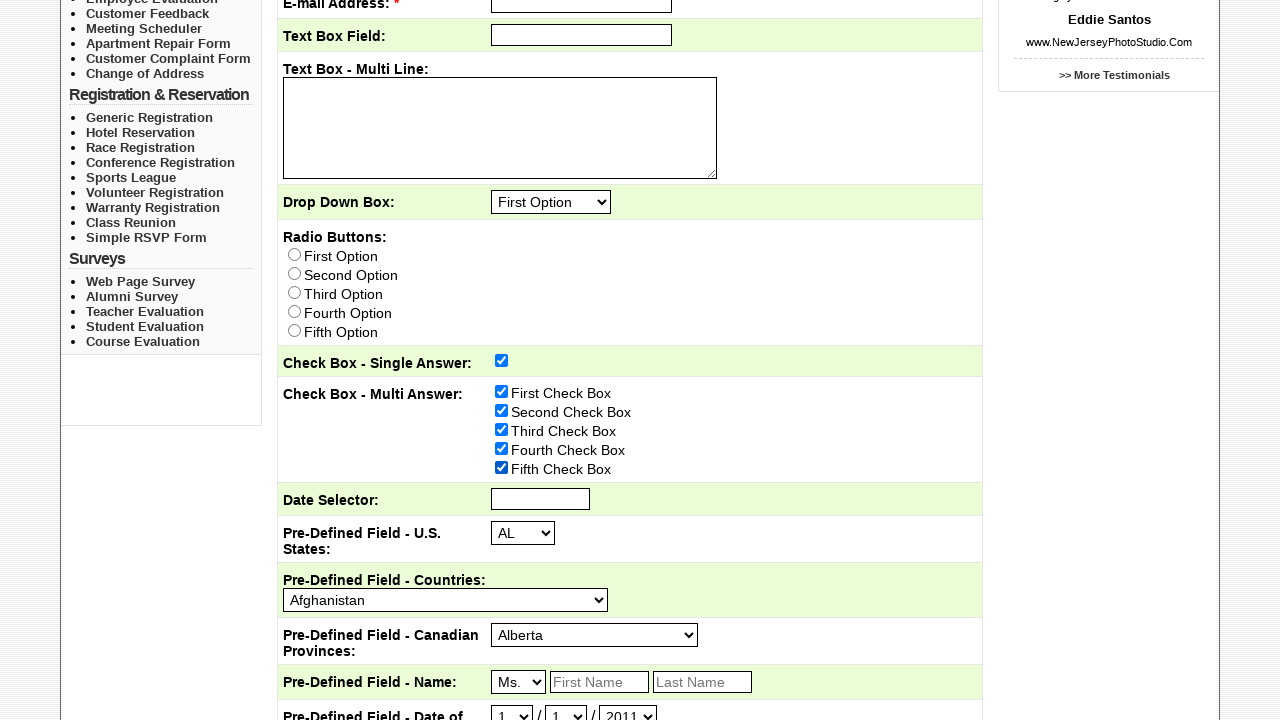

Verified link text content is accessible
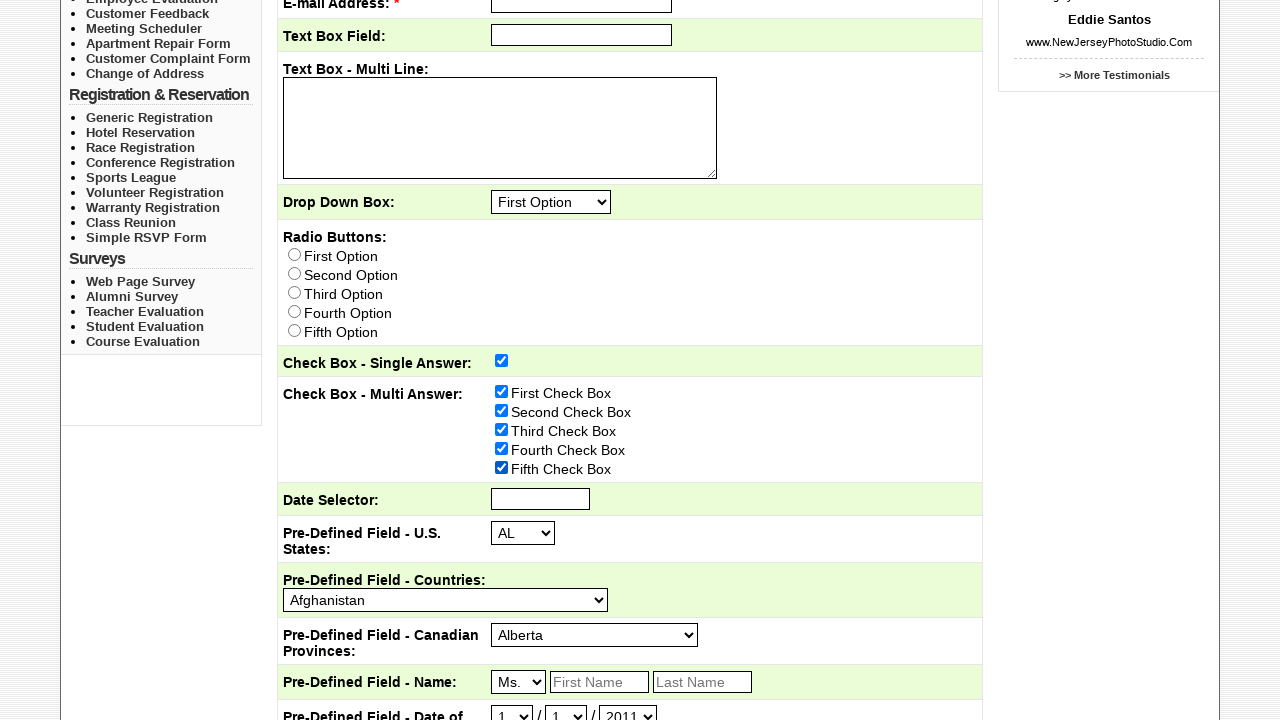

Verified link text content is accessible
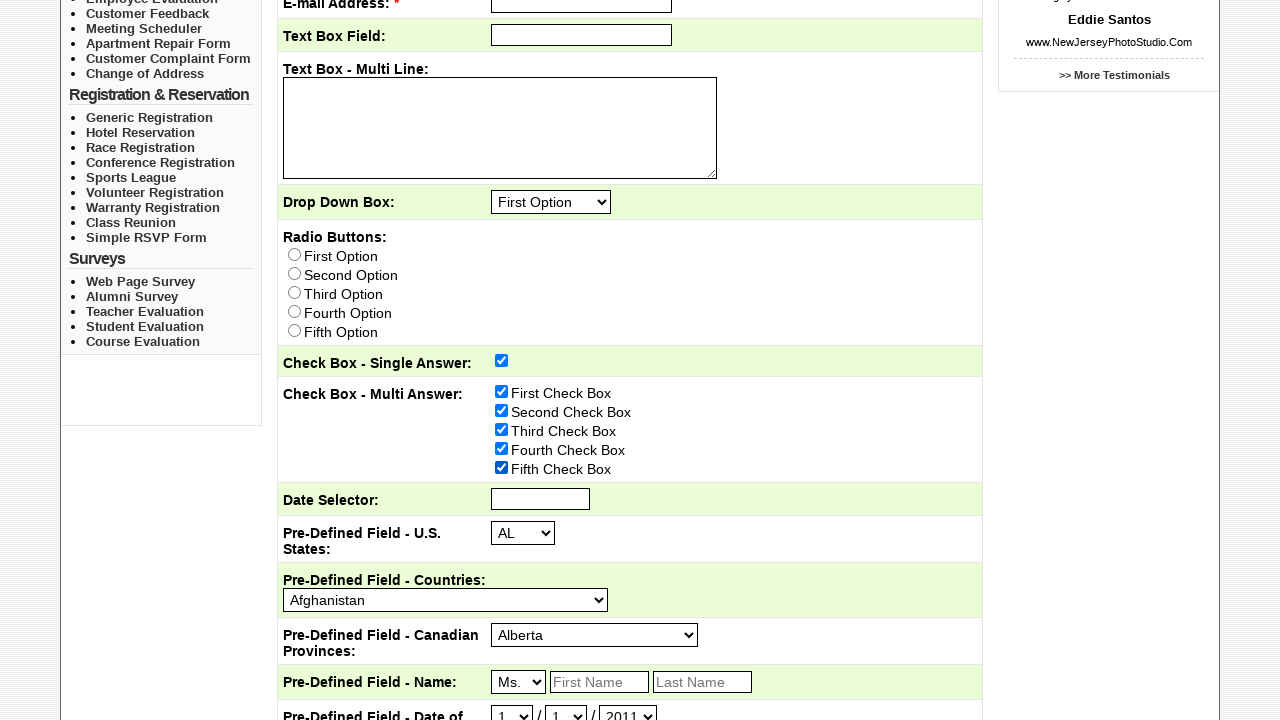

Verified link text content is accessible
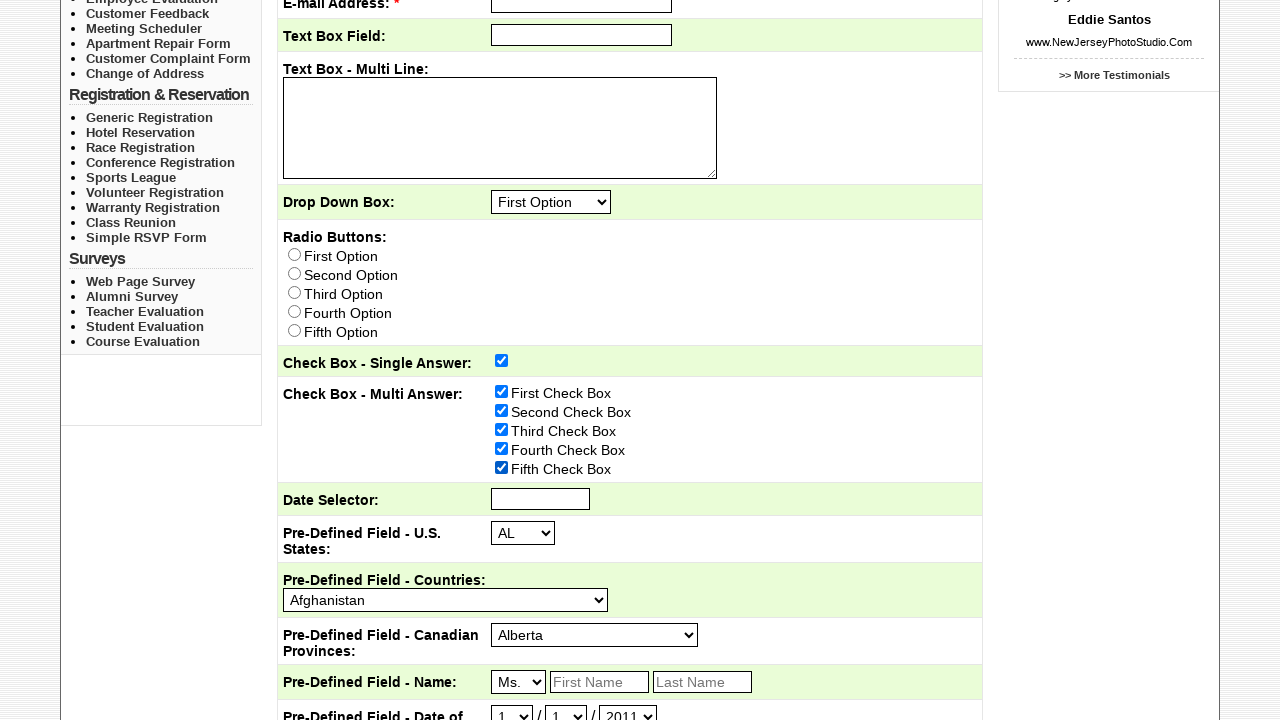

Verified link text content is accessible
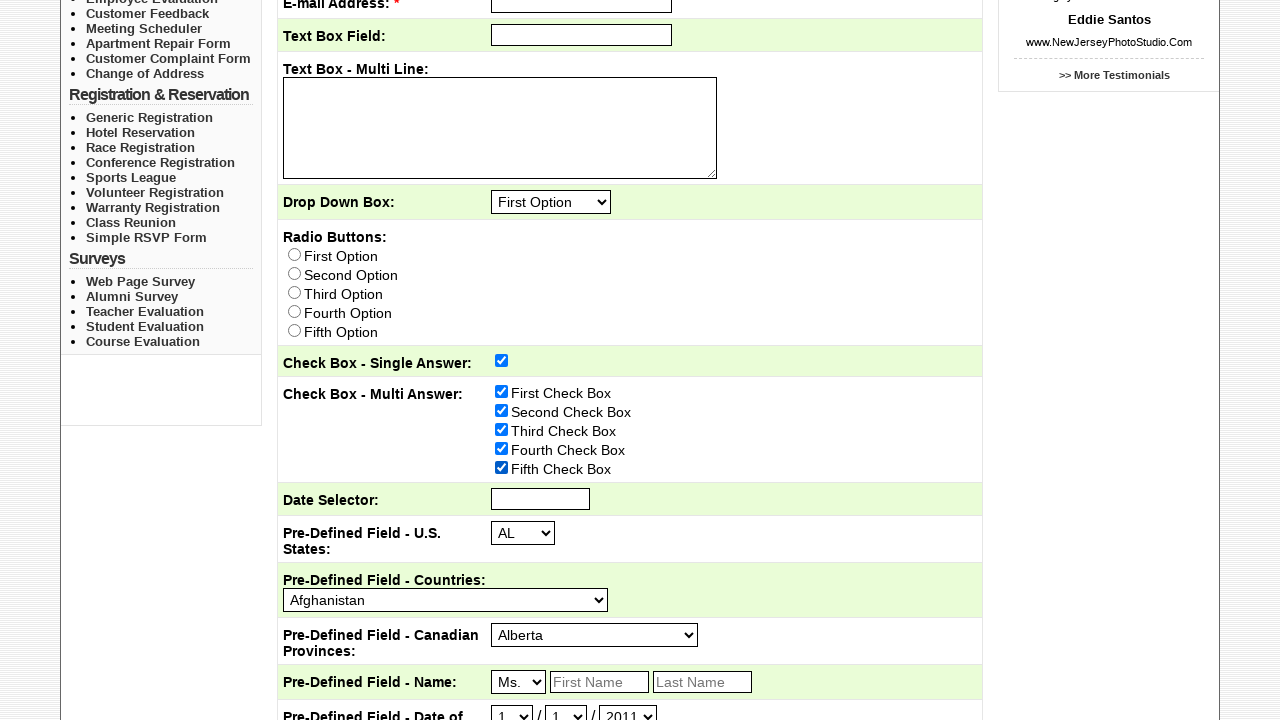

Verified link text content is accessible
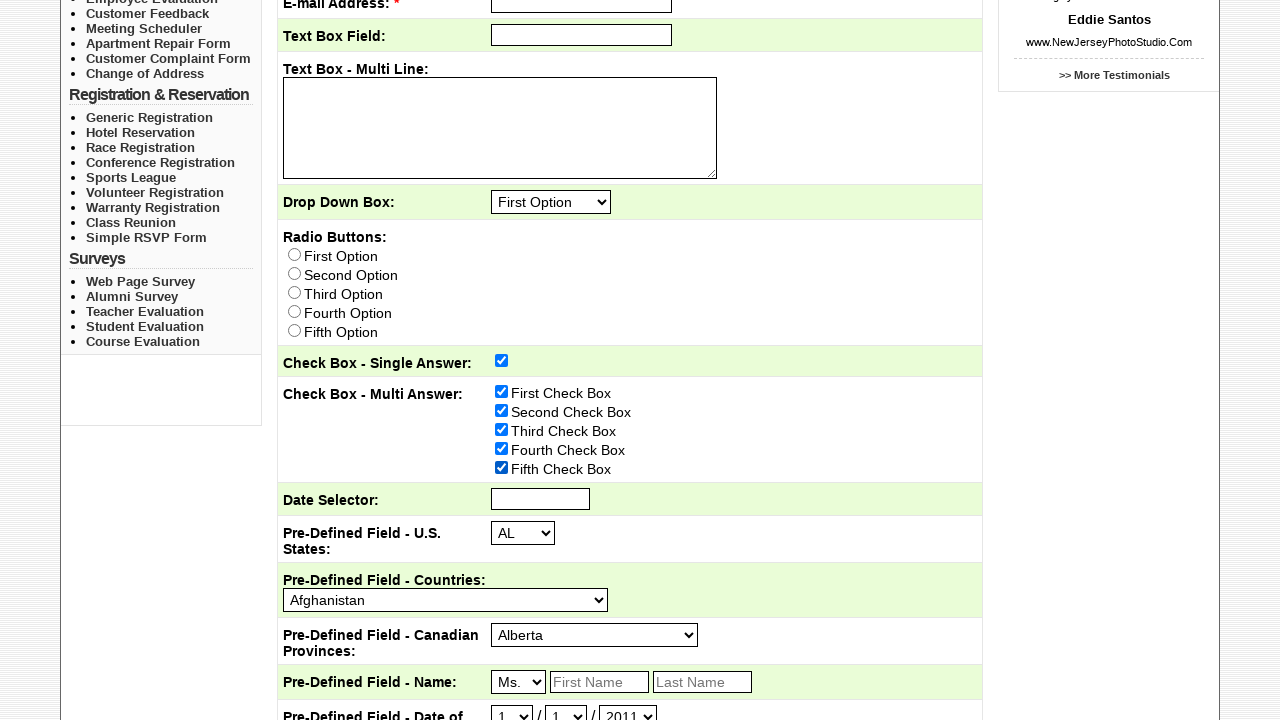

Verified link text content is accessible
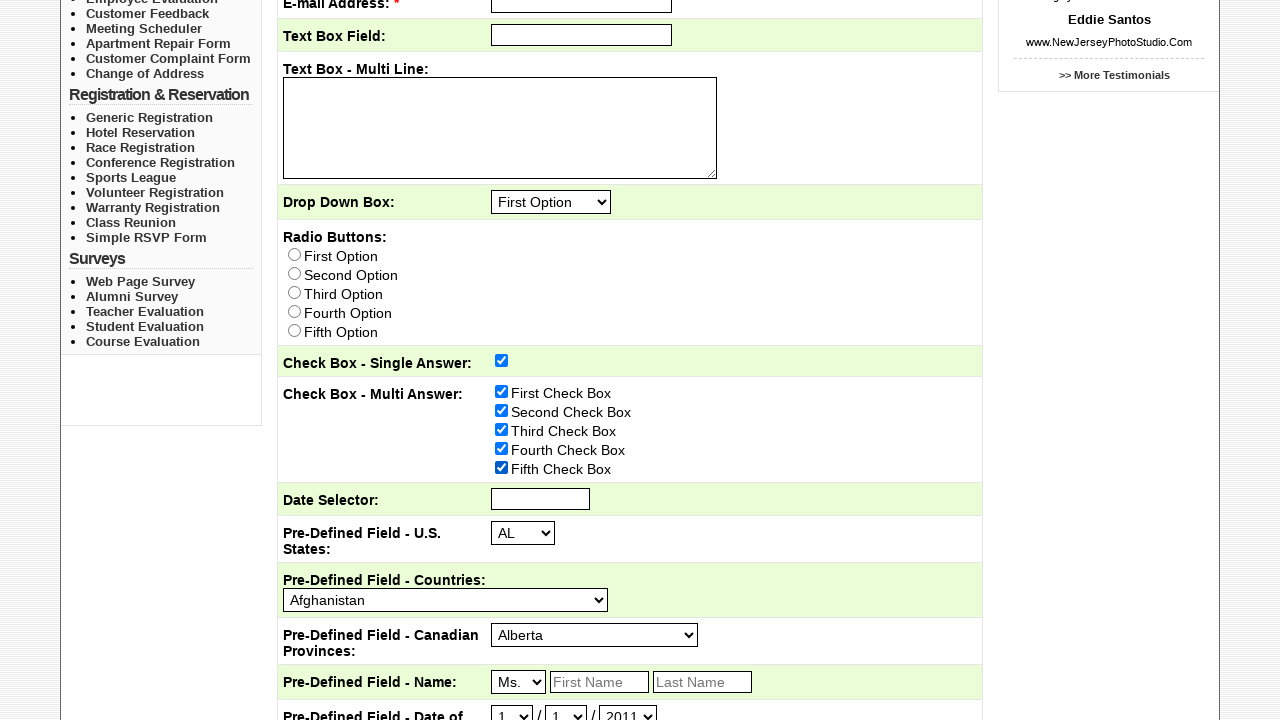

Verified link text content is accessible
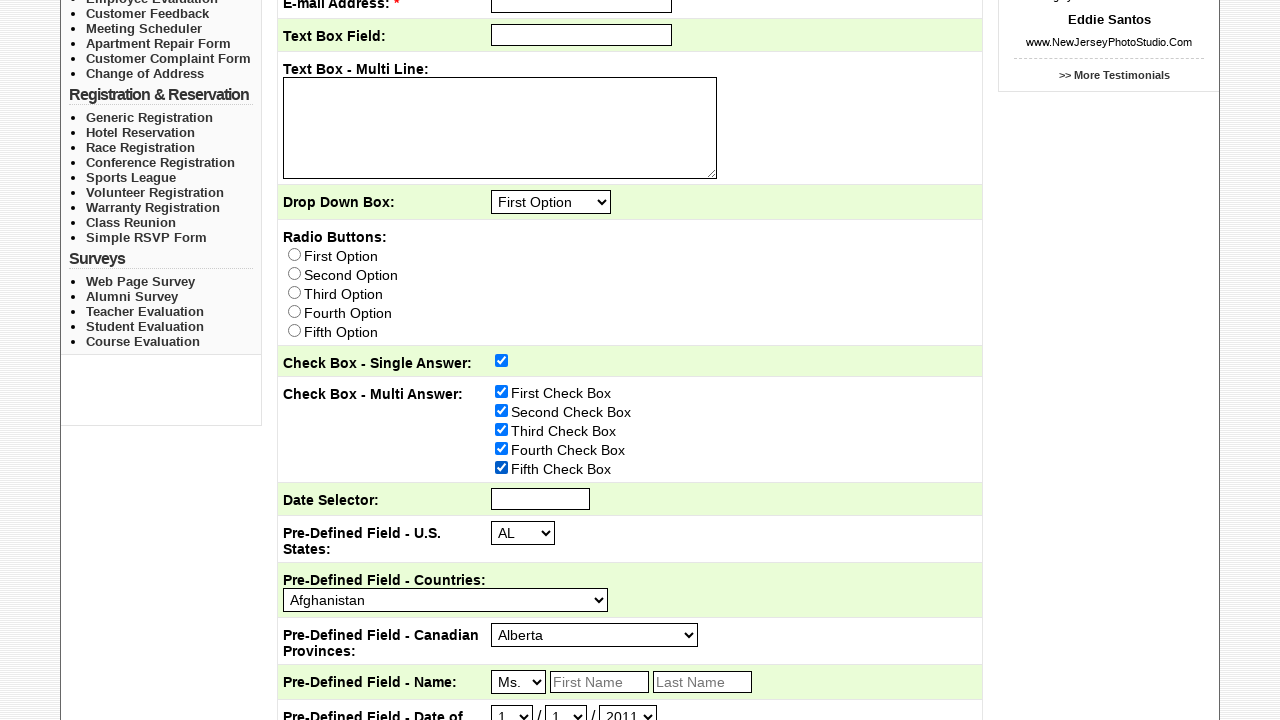

Verified link text content is accessible
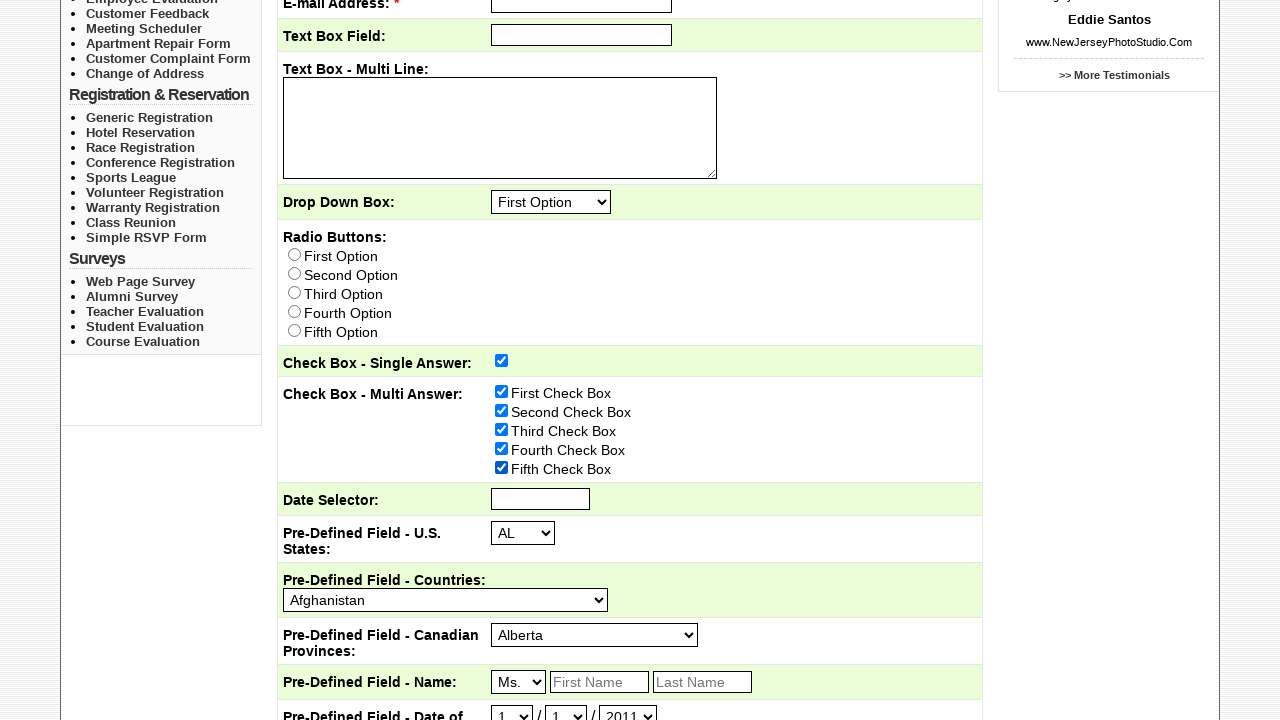

Verified link text content is accessible
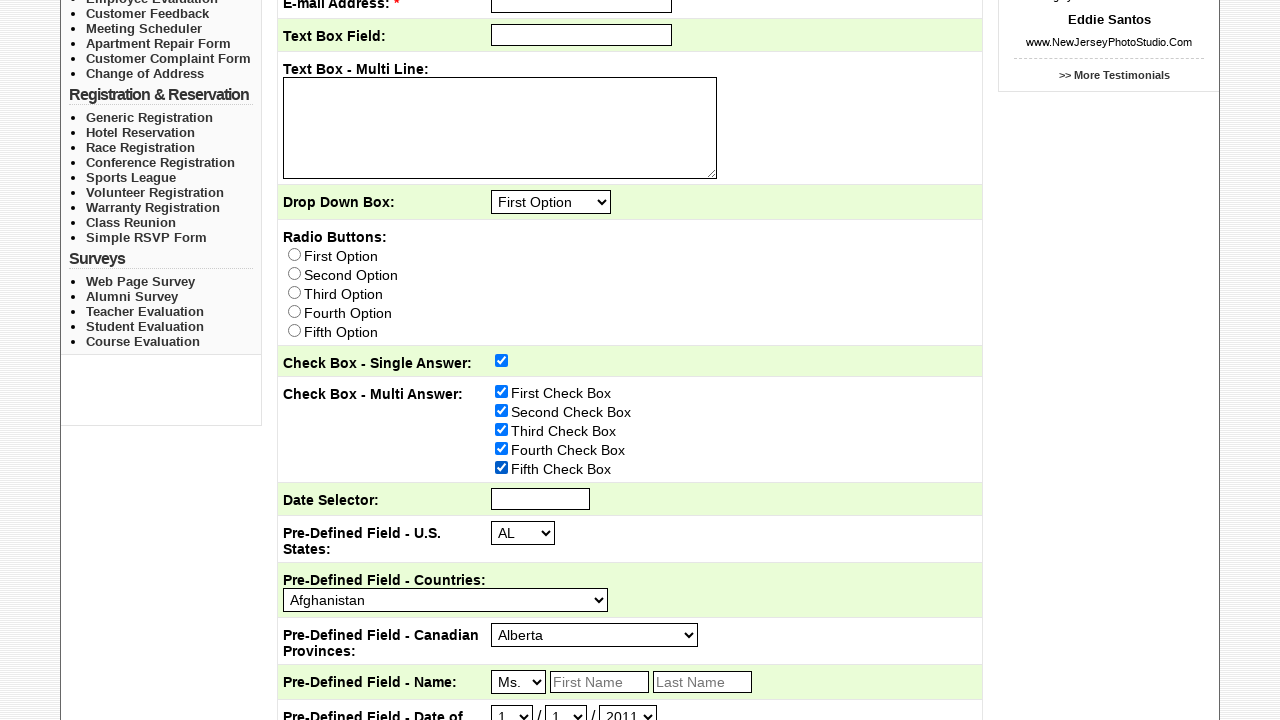

Verified link text content is accessible
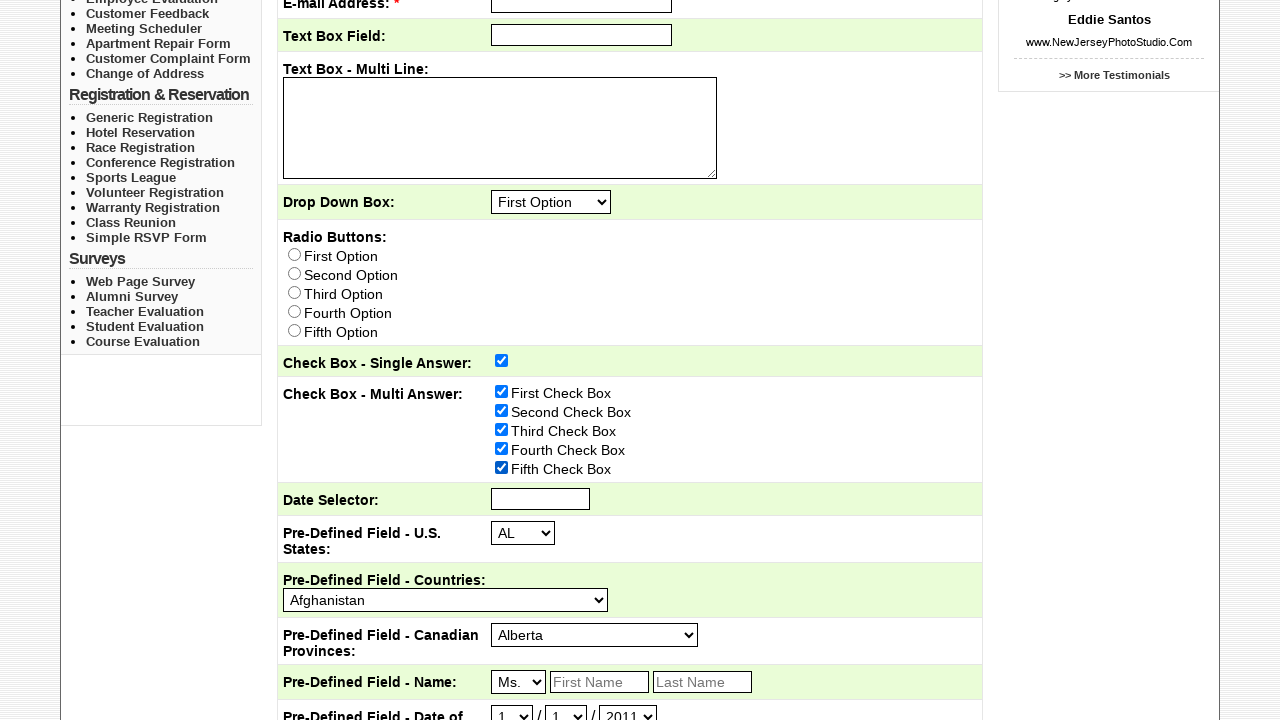

Verified link text content is accessible
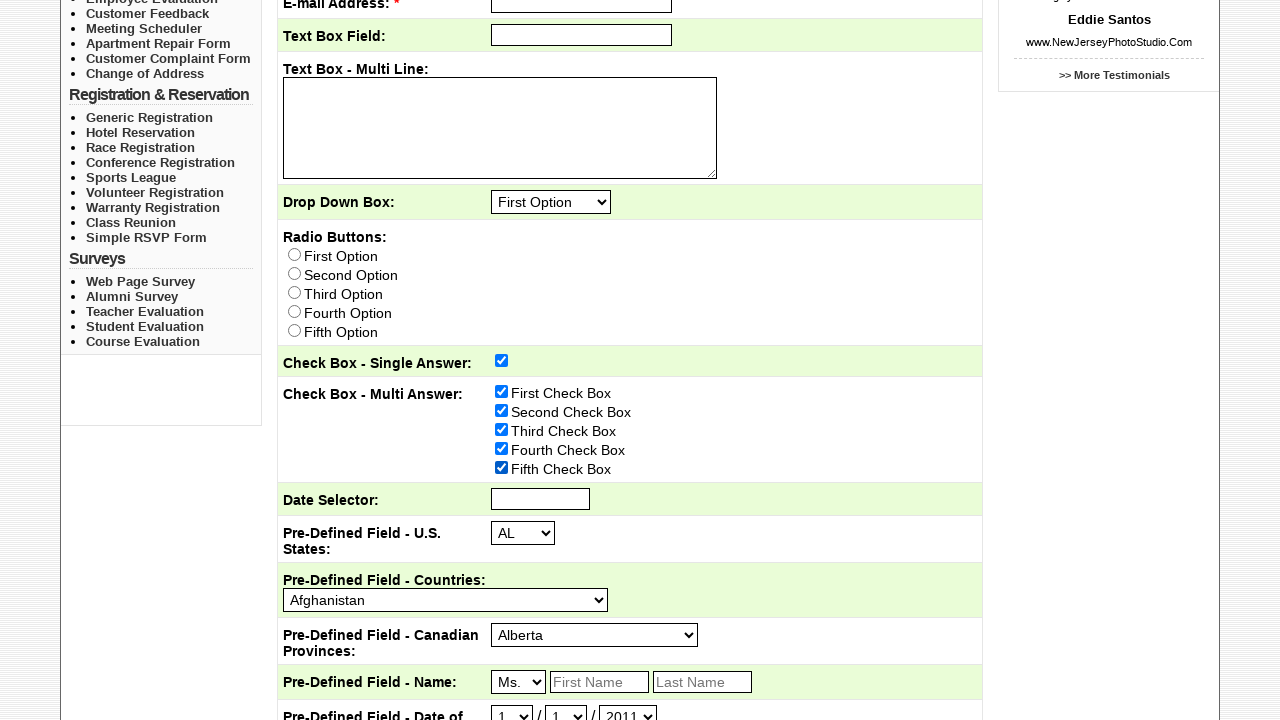

Verified link text content is accessible
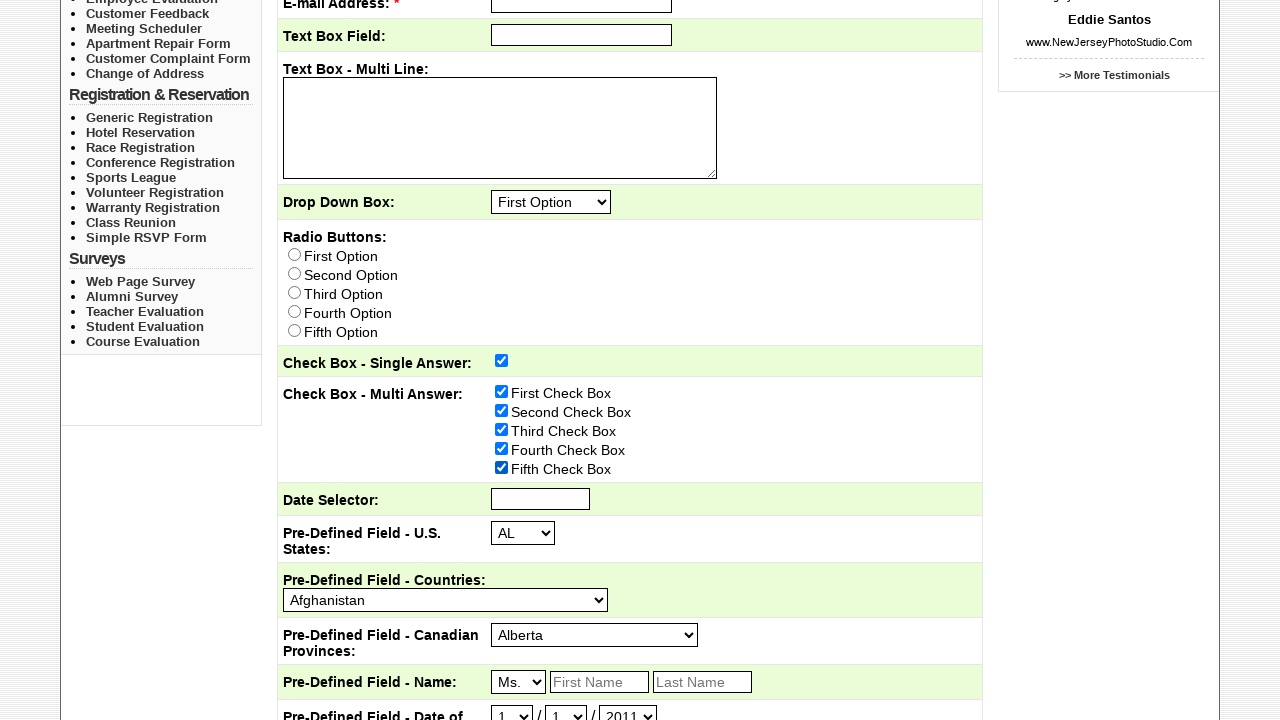

Verified link text content is accessible
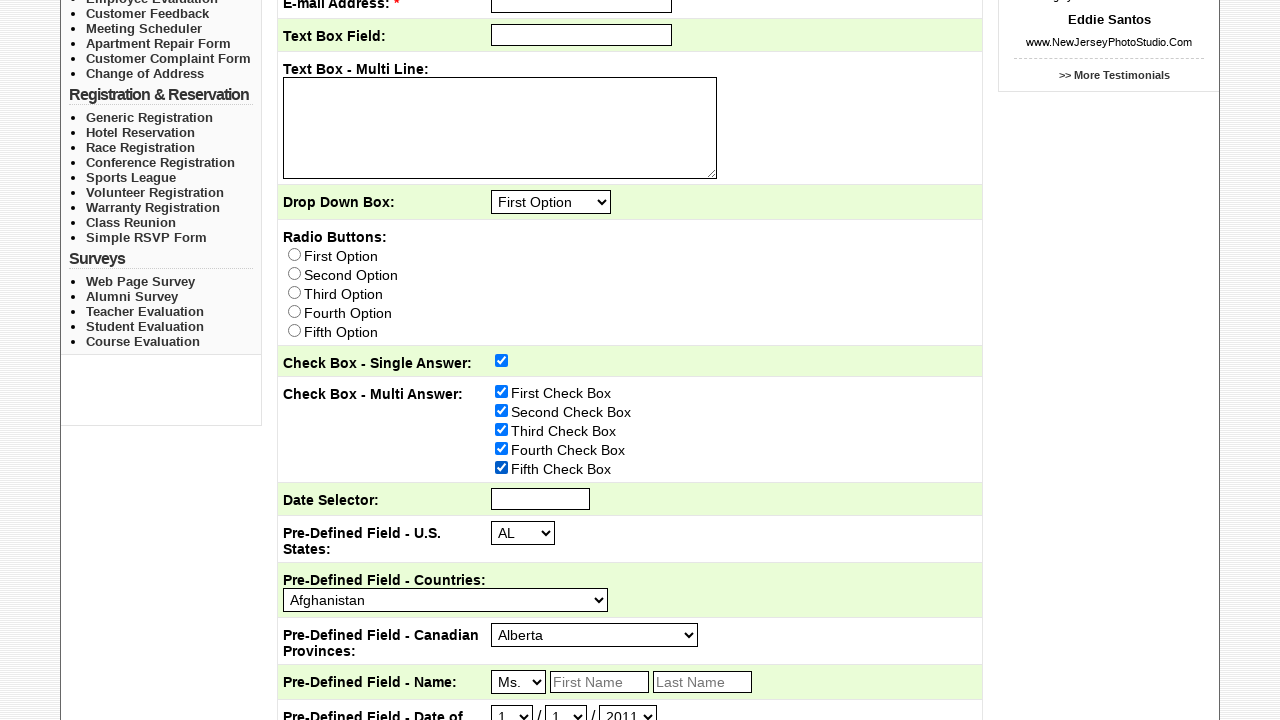

Verified link text content is accessible
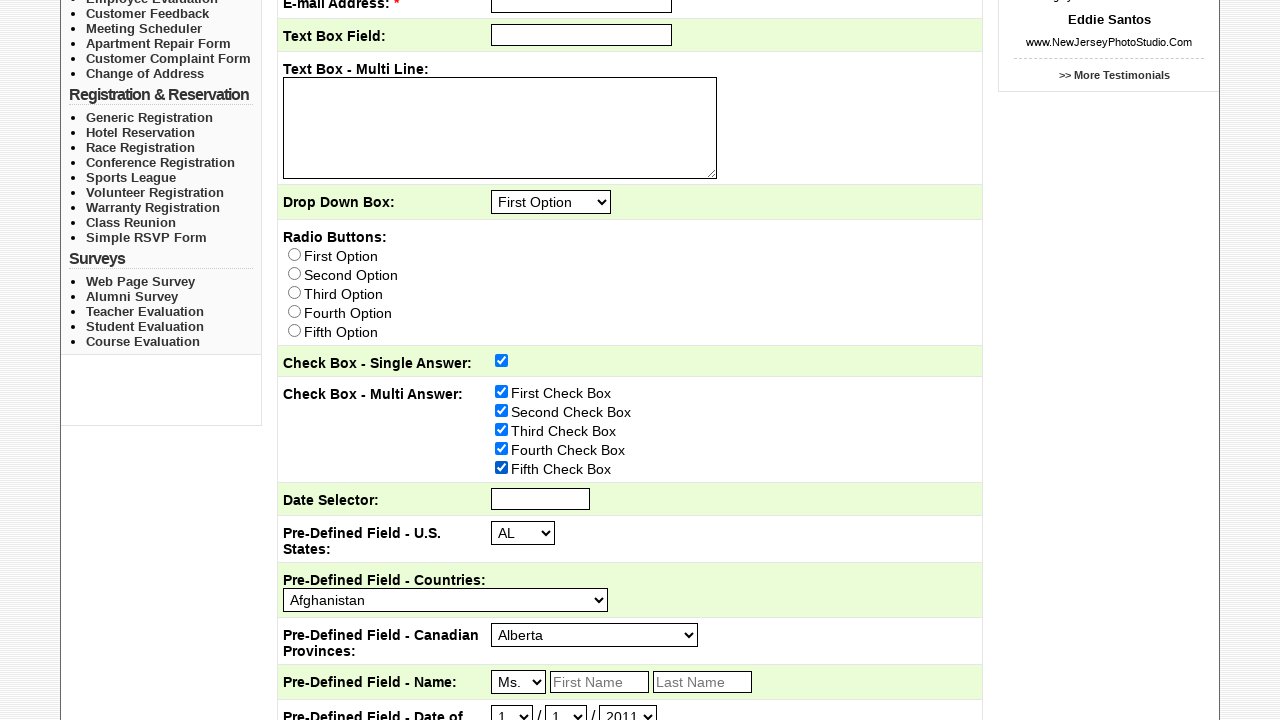

Verified link text content is accessible
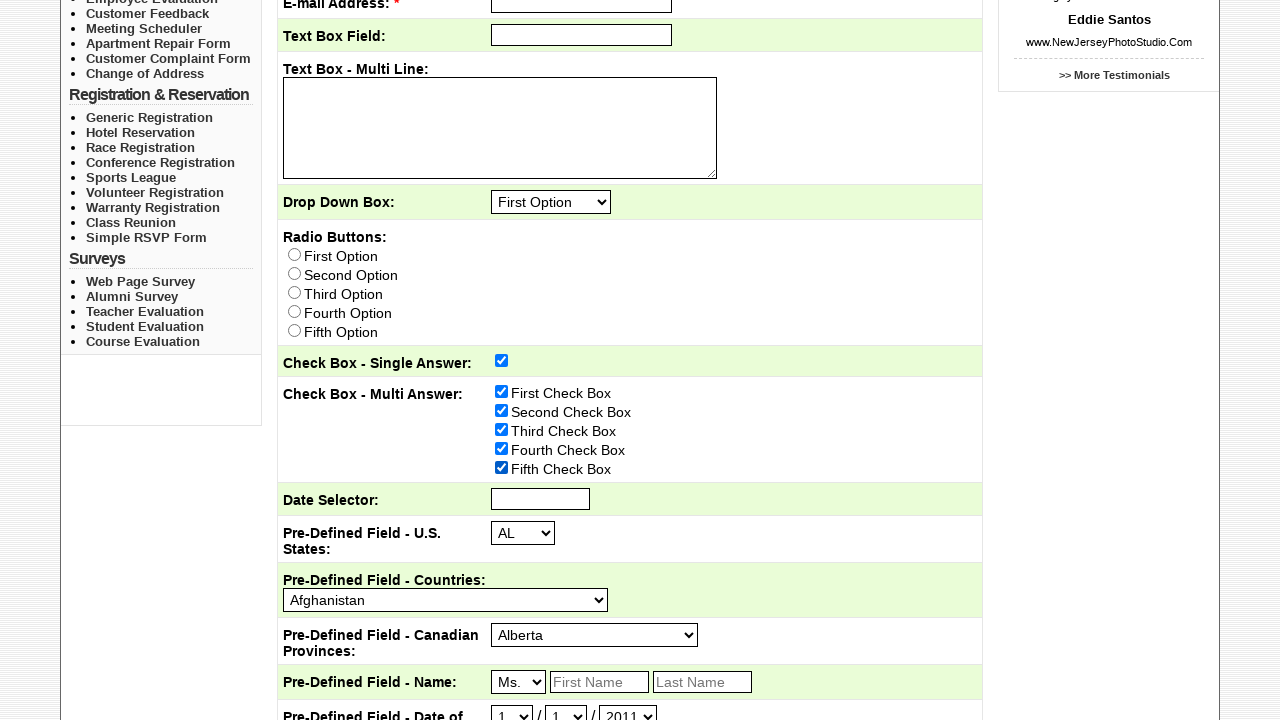

Verified link text content is accessible
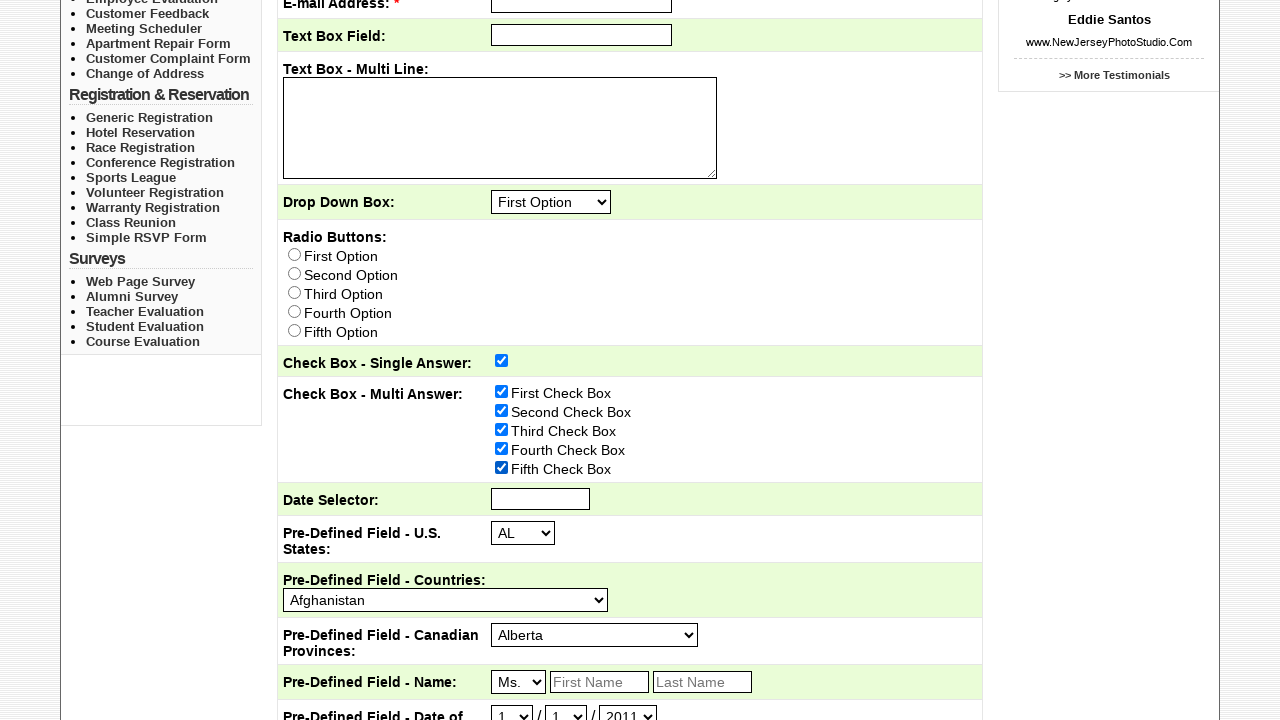

Verified link text content is accessible
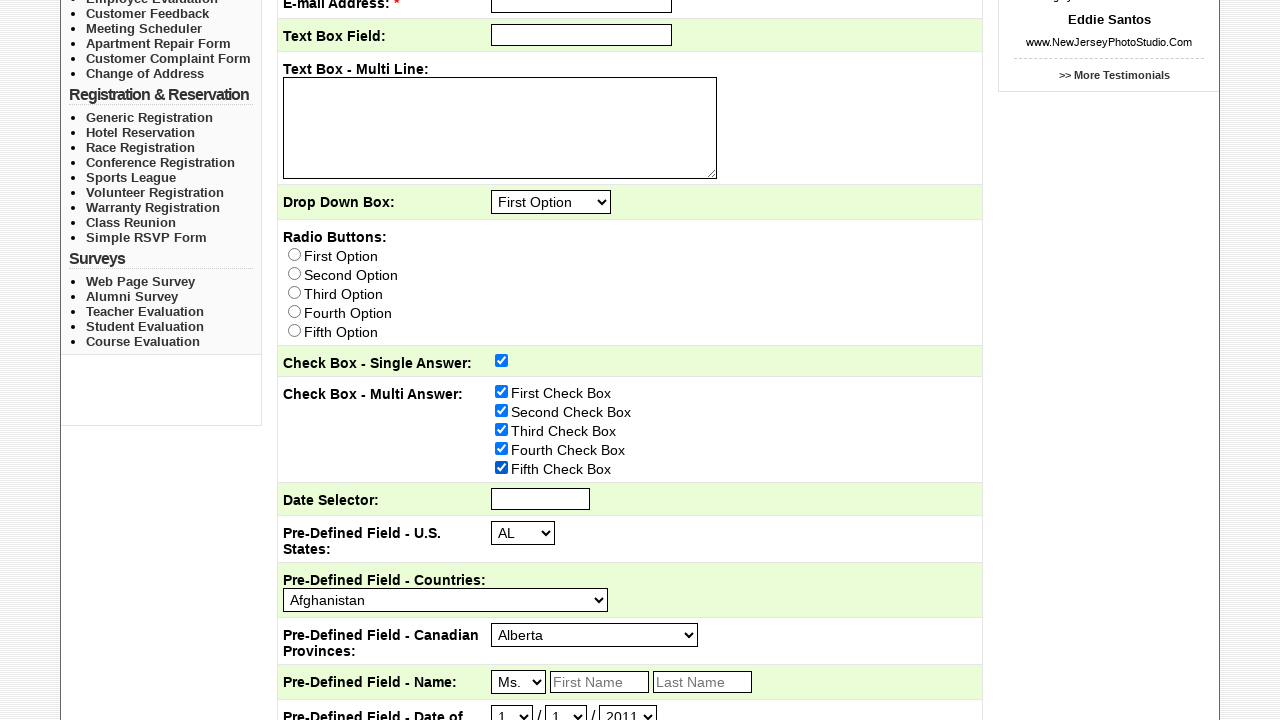

Verified link text content is accessible
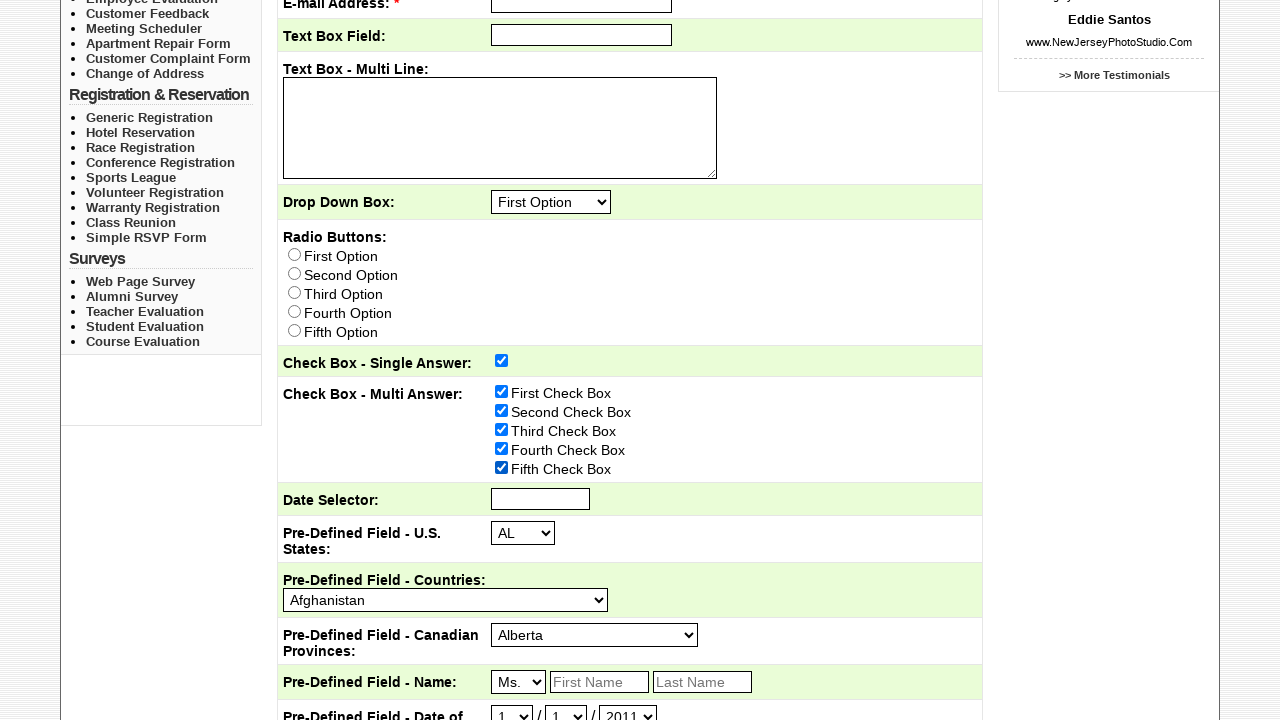

Verified link text content is accessible
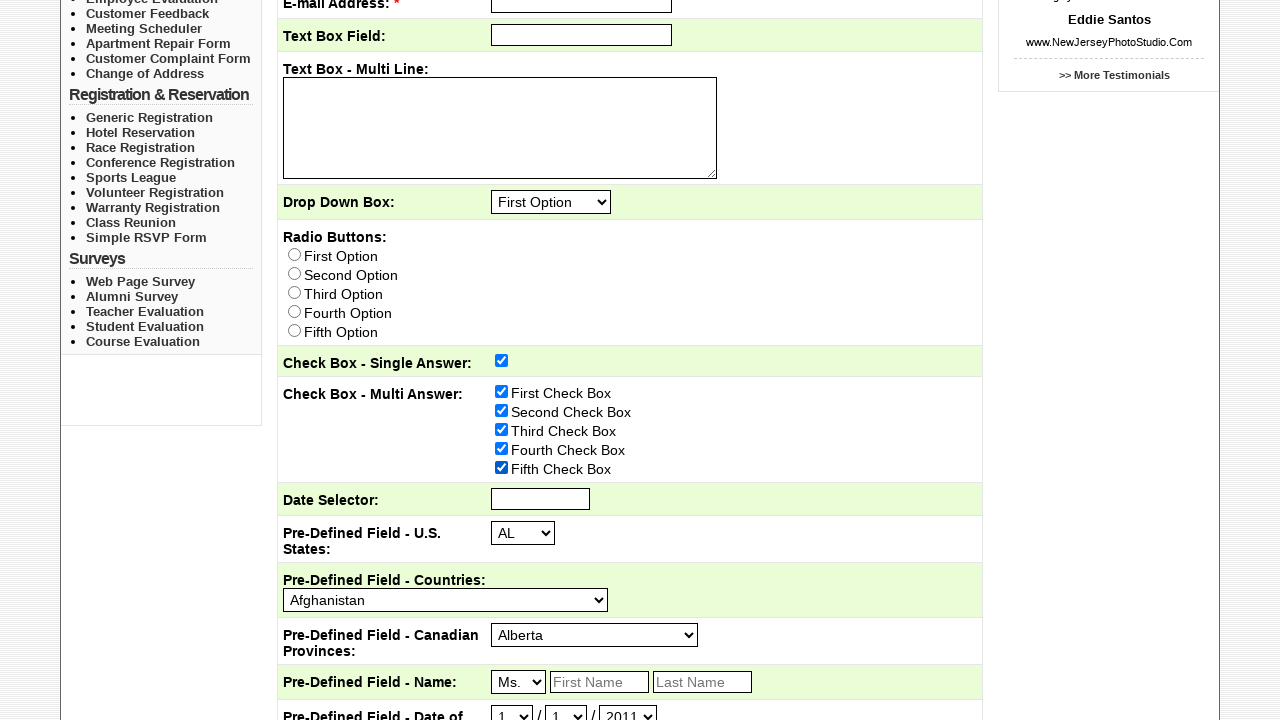

Verified link text content is accessible
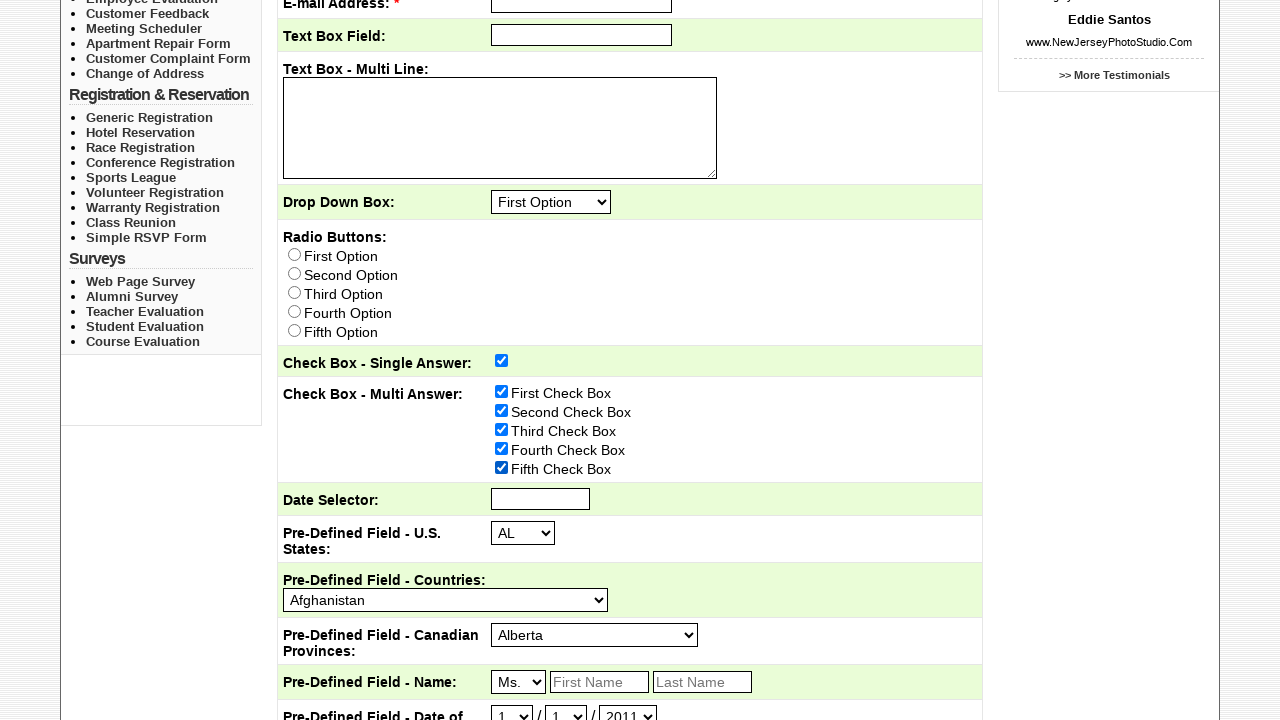

Verified link text content is accessible
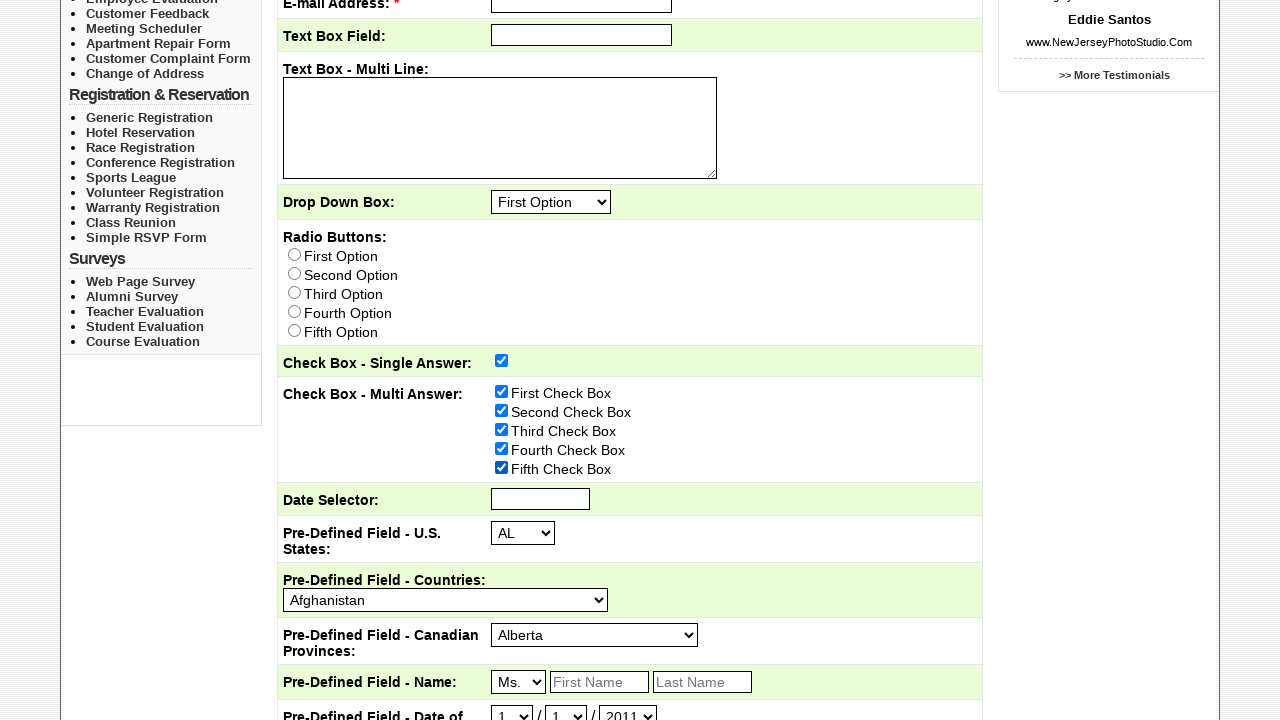

Verified link text content is accessible
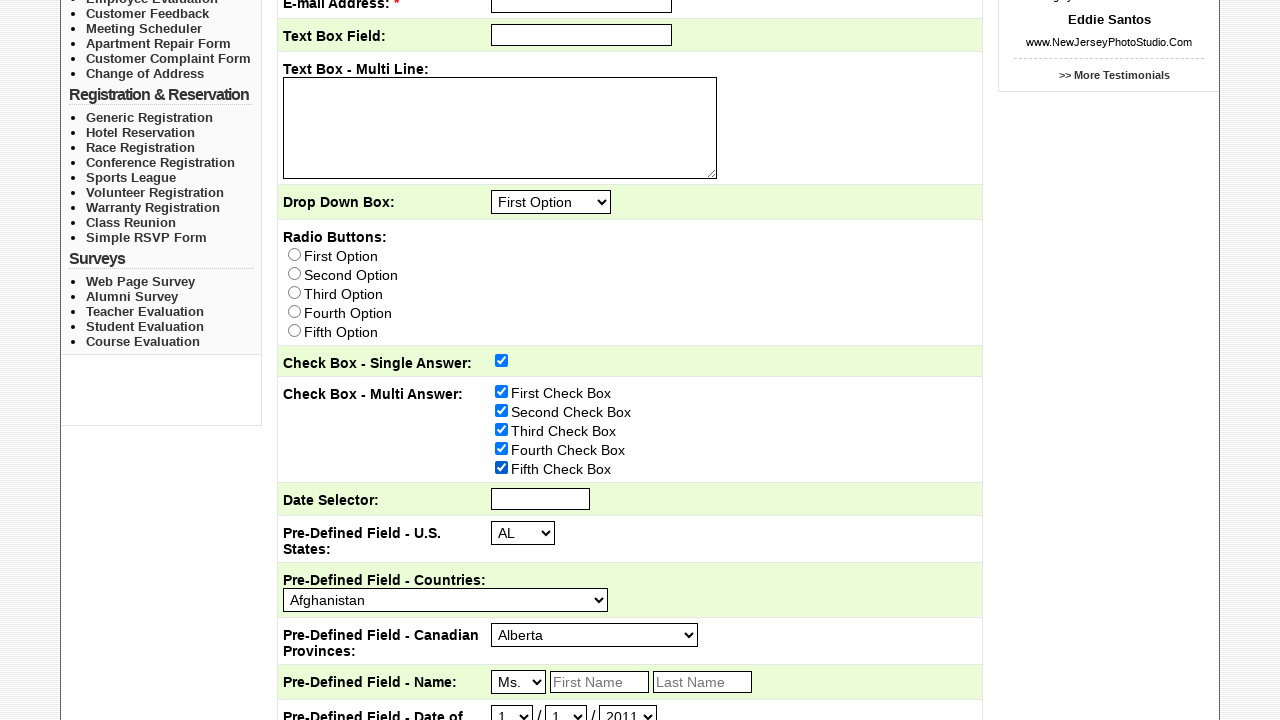

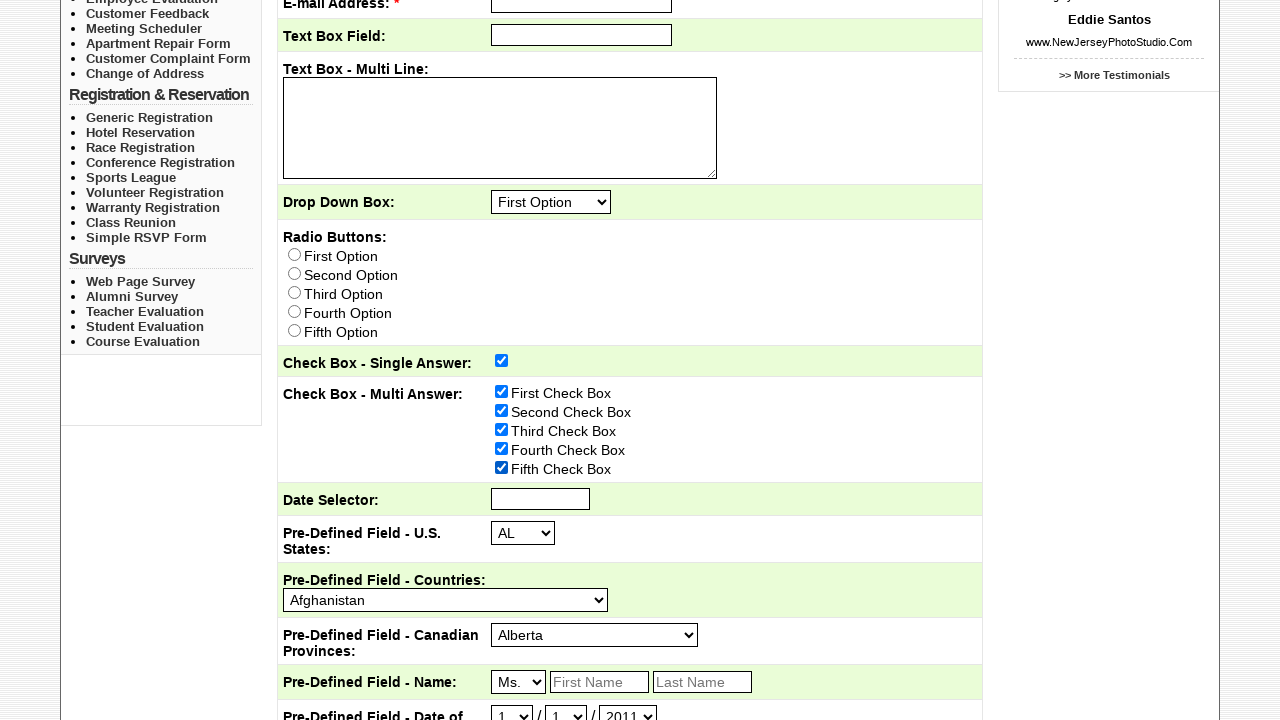